Navigates to alerts.in.ua website and extracts alert information from map elements on the page

Starting URL: https://alerts.in.ua

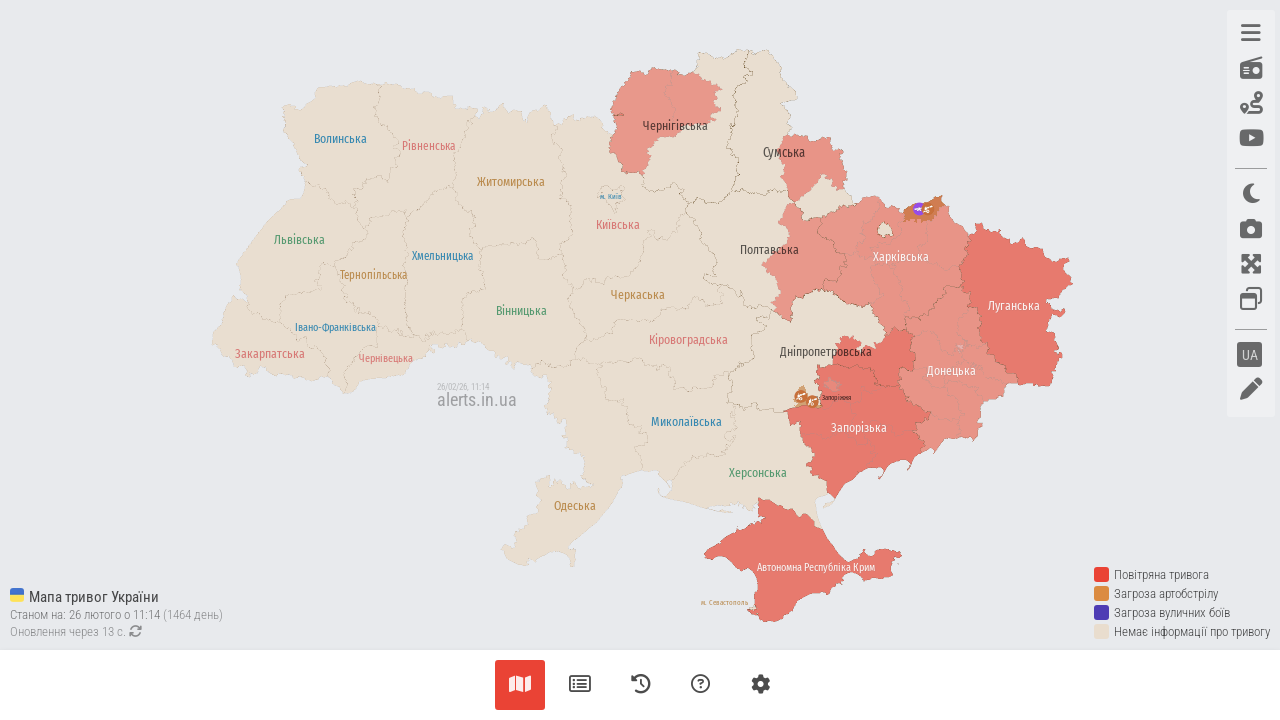

Waited for map district elements to load
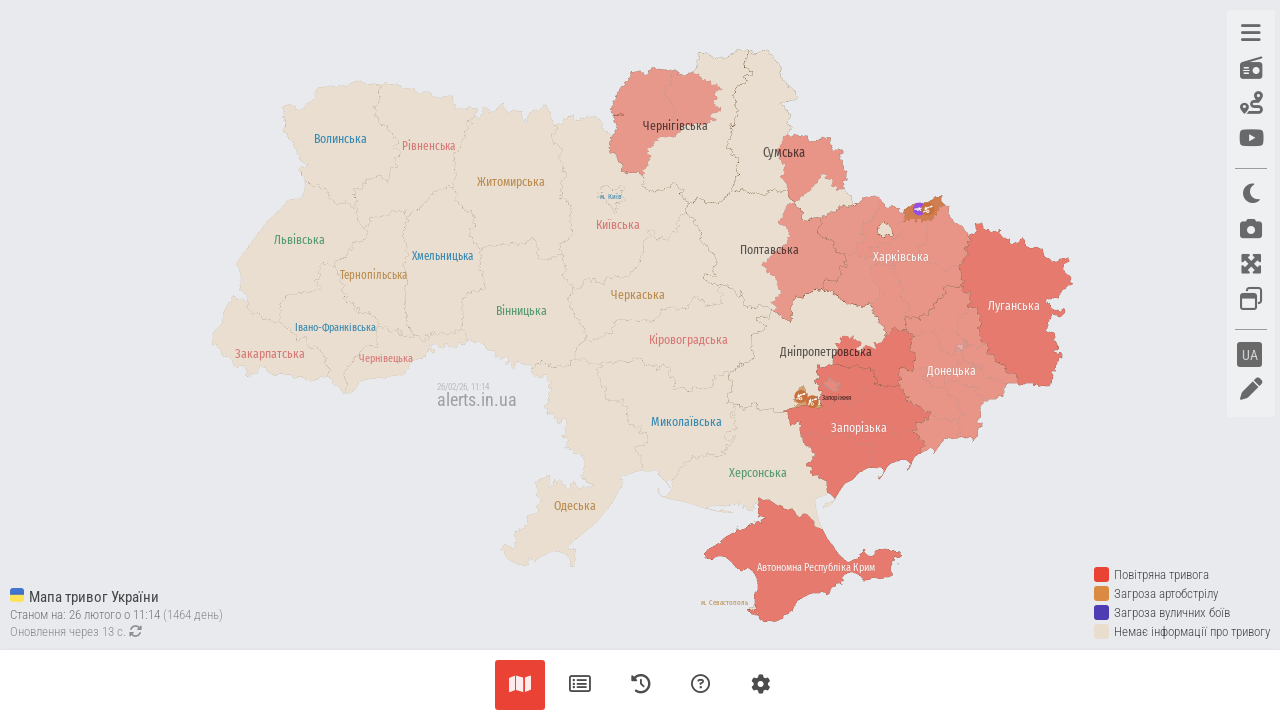

Retrieved all map district elements from alerts.in.ua
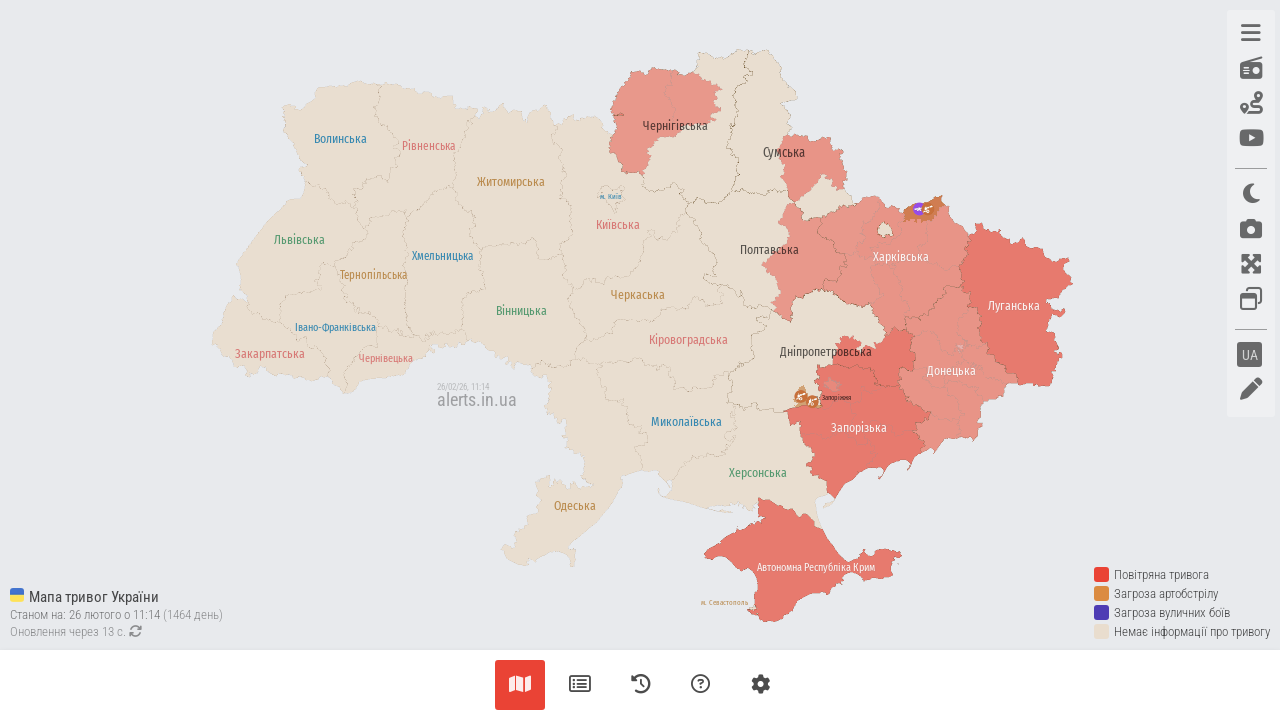

Extracted alert information for oblast: Чернігівська область
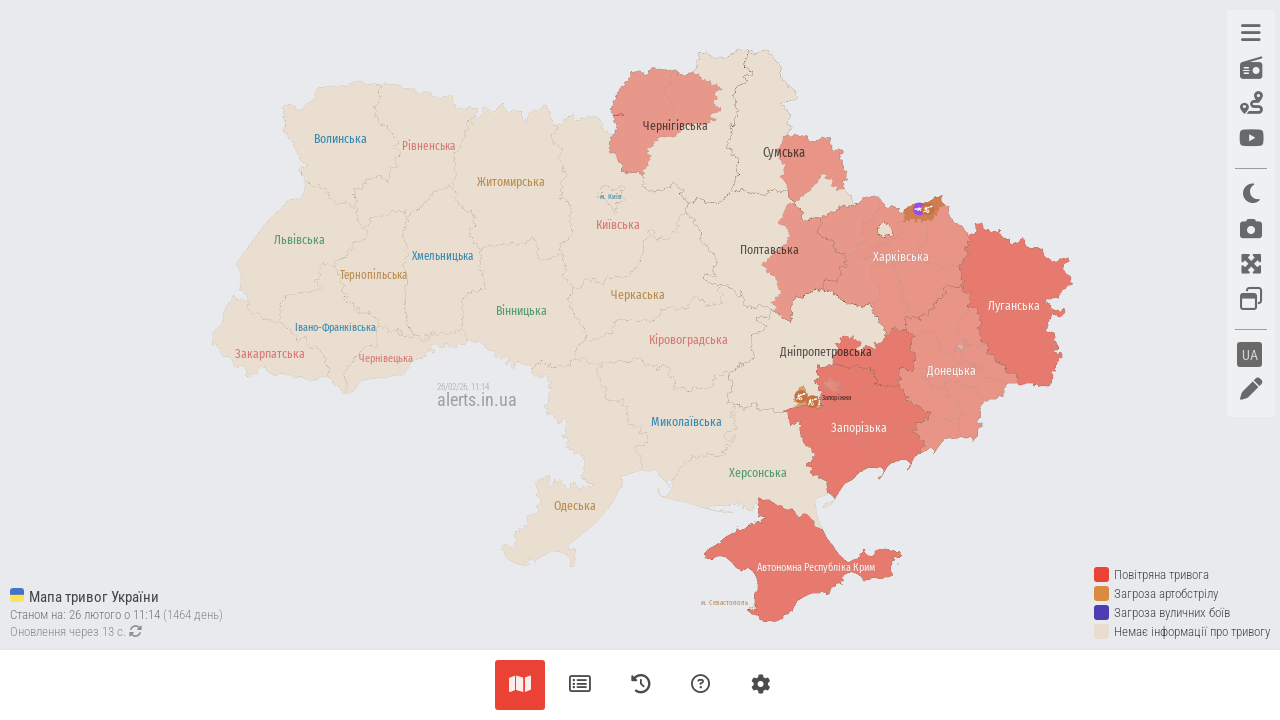

Extracted alert information for oblast: Київська область
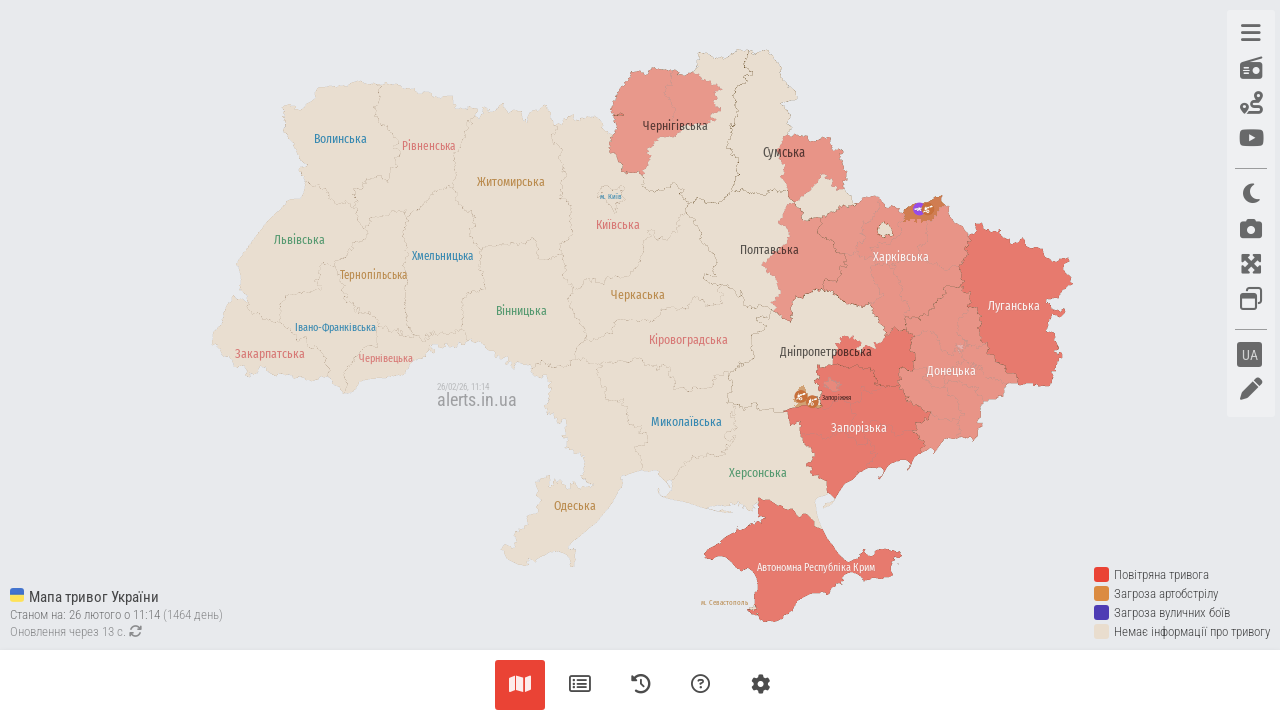

Extracted alert information for oblast: Київська область
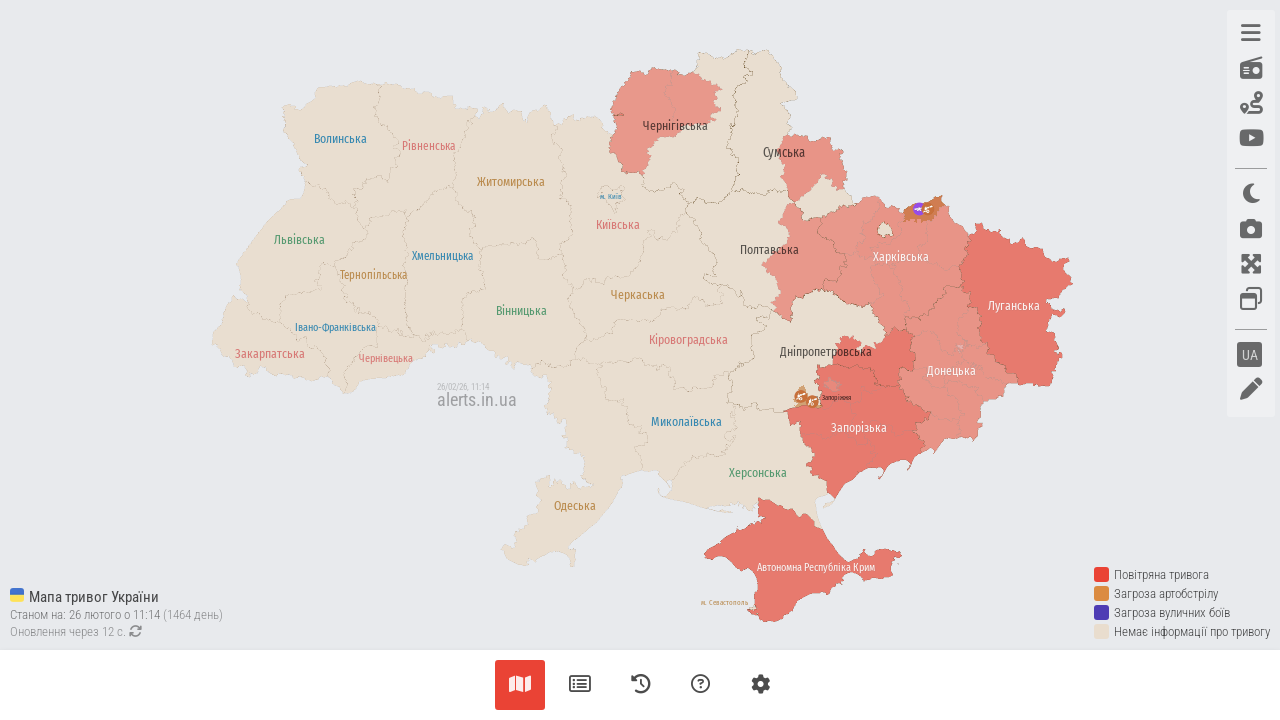

Extracted alert information for oblast: Київська область
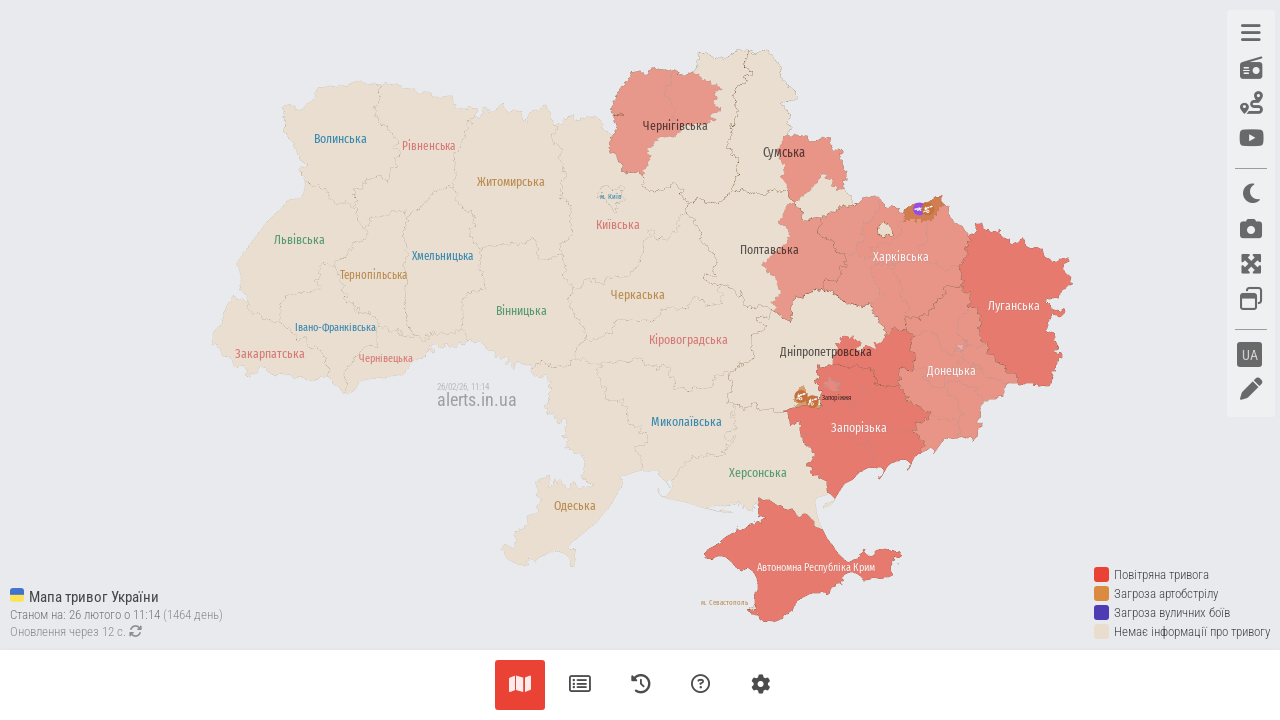

Extracted alert information for oblast: Херсонська область
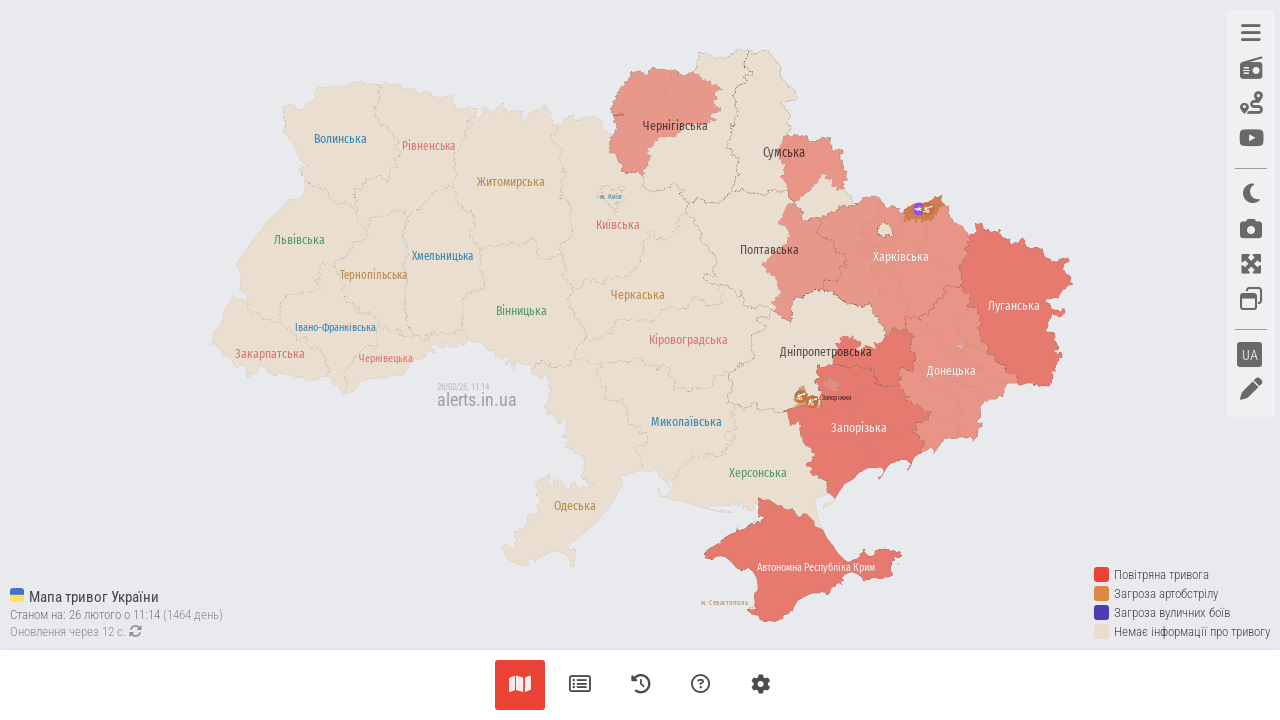

Extracted alert information for oblast: Херсонська область
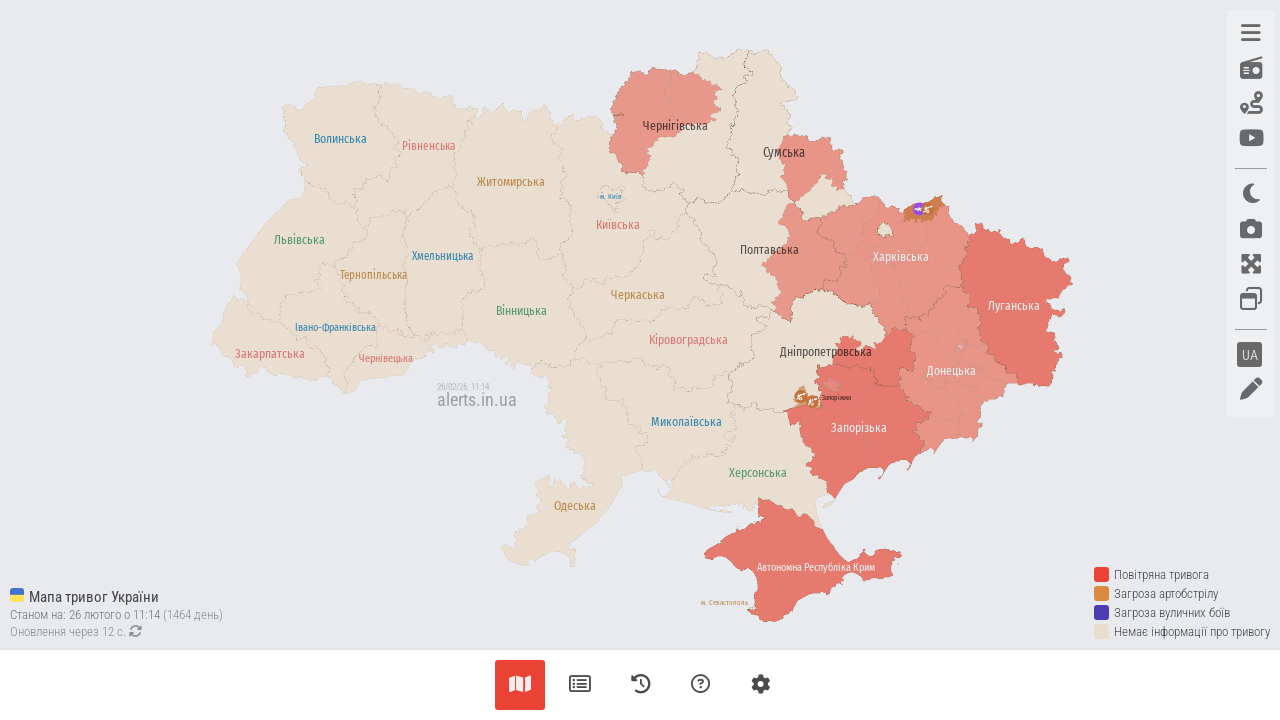

Extracted alert information for oblast: Львівська область
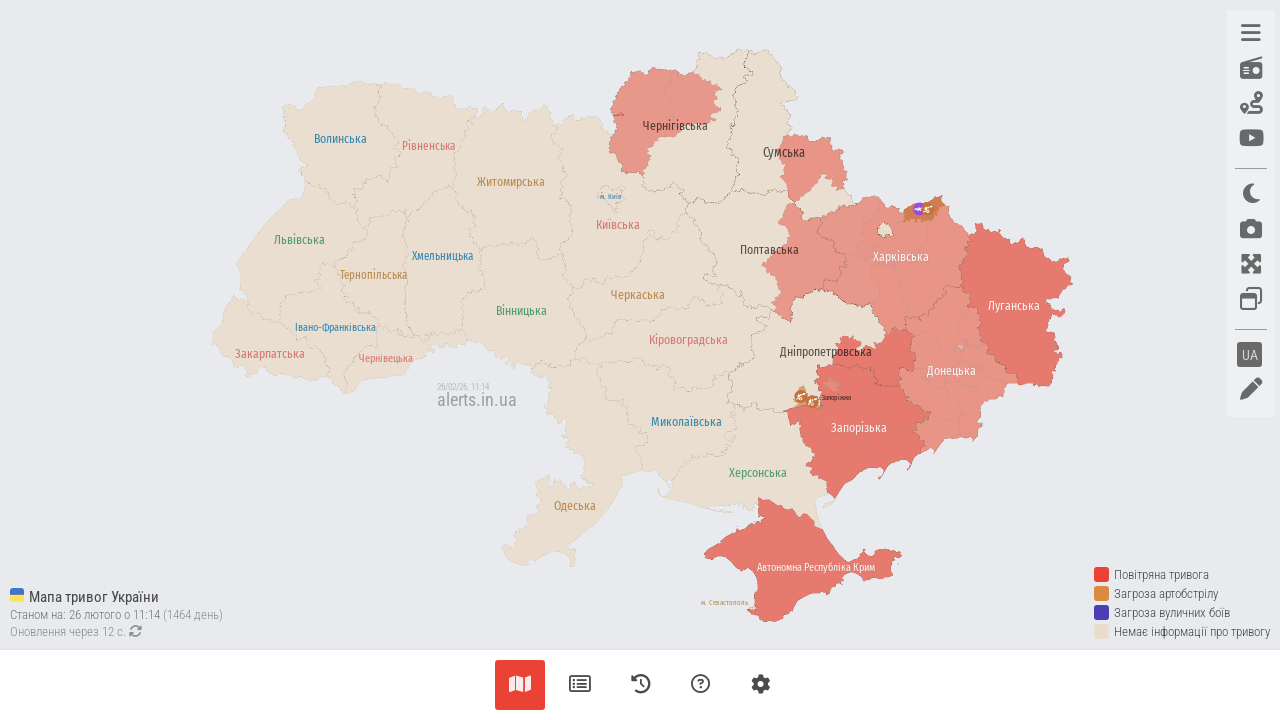

Extracted alert information for oblast: Чернівецька область
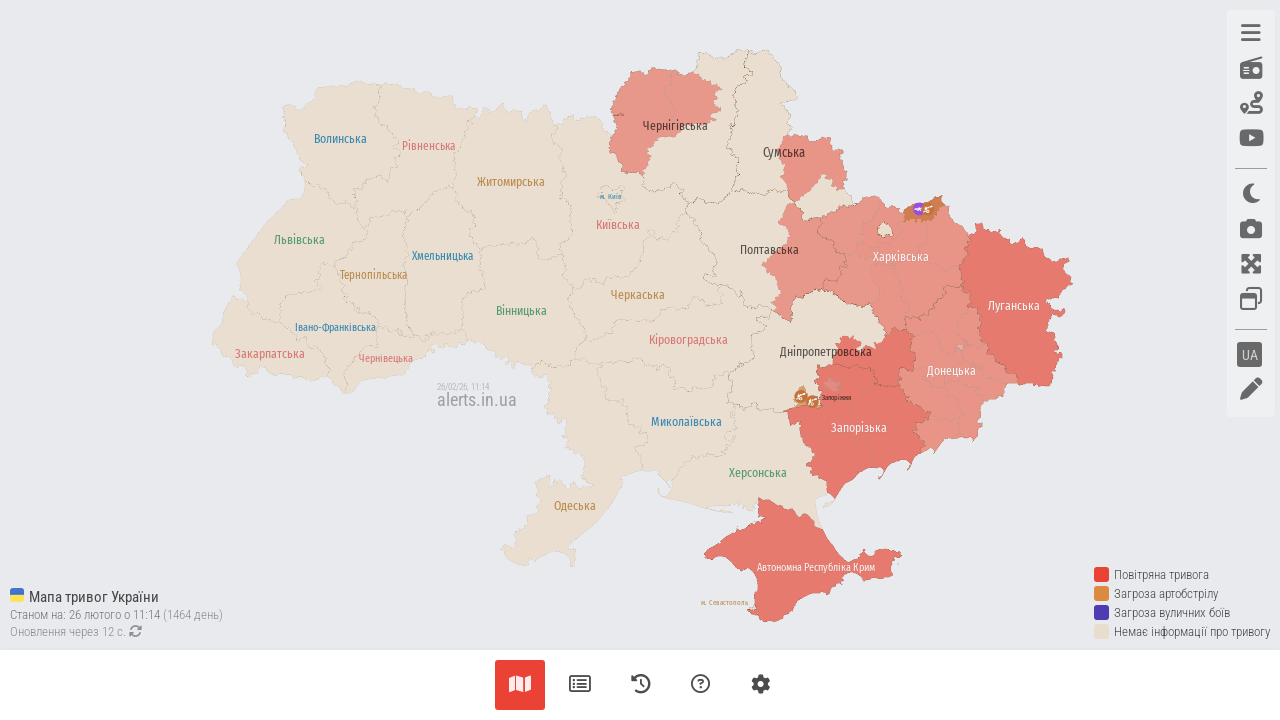

Extracted alert information for oblast: Полтавська область
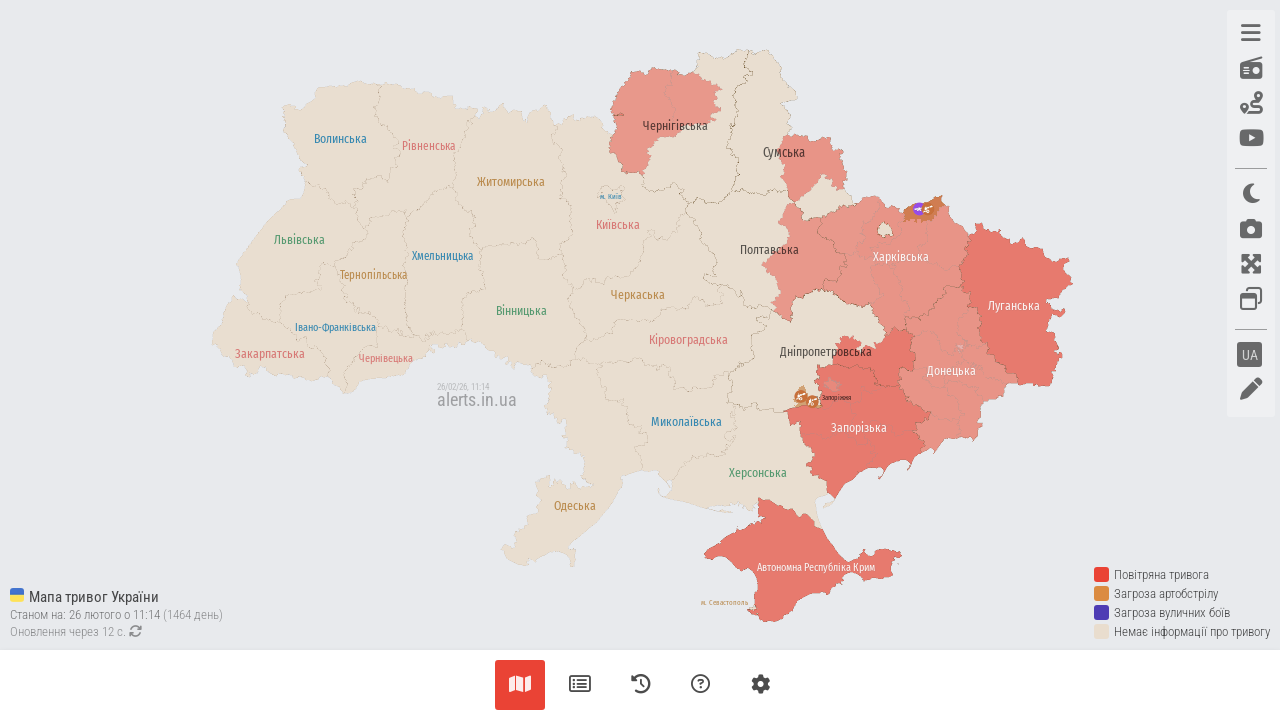

Extracted alert information for oblast: Миколаївська область
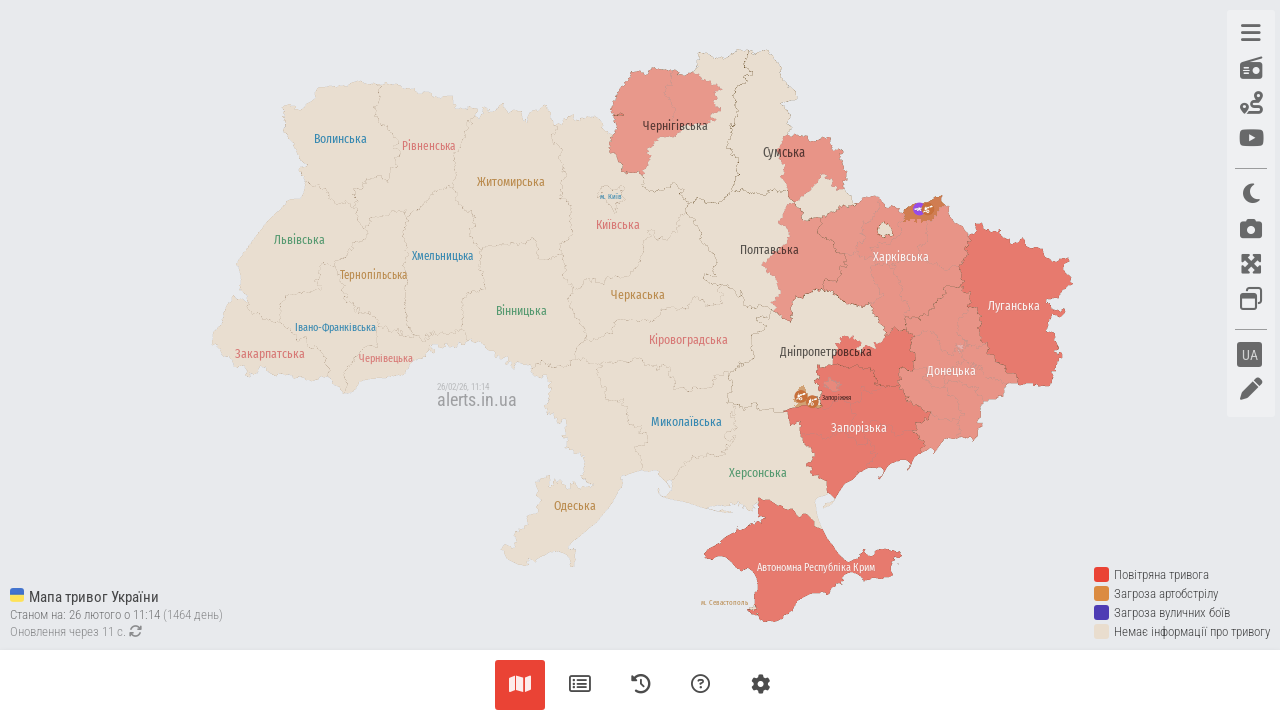

Extracted alert information for oblast: Хмельницька область
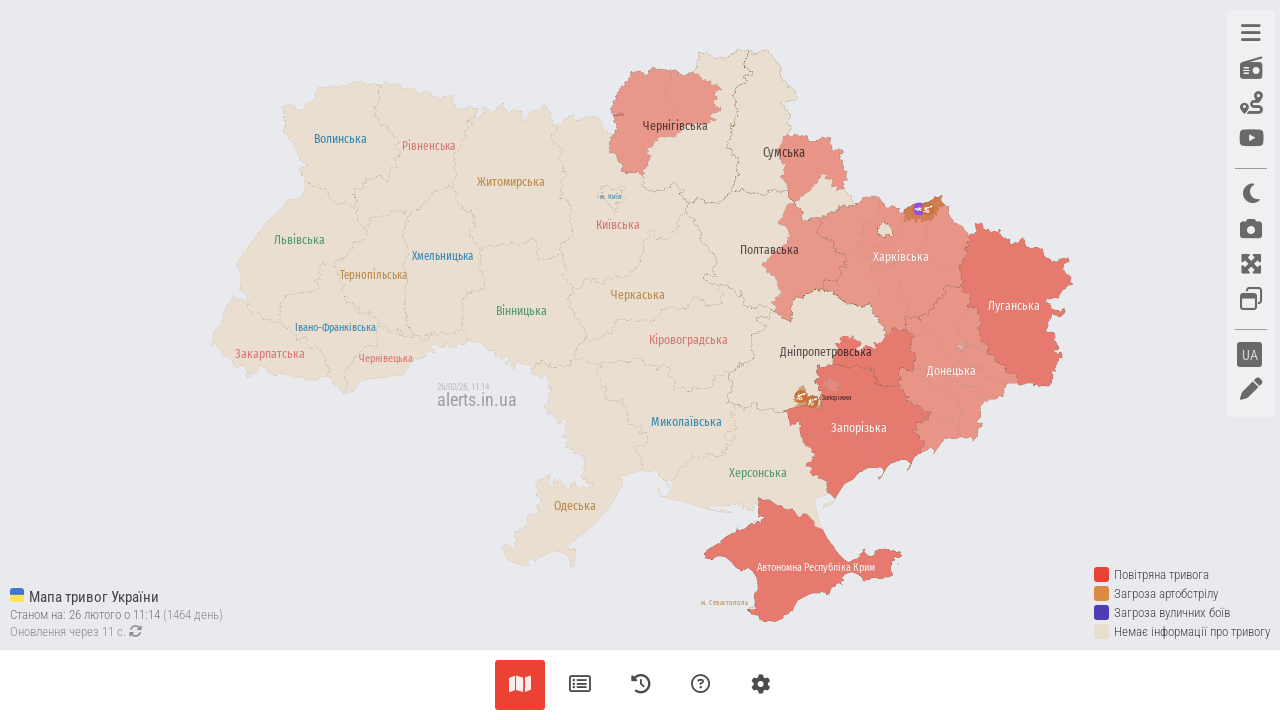

Extracted alert information for oblast: Тернопільська область
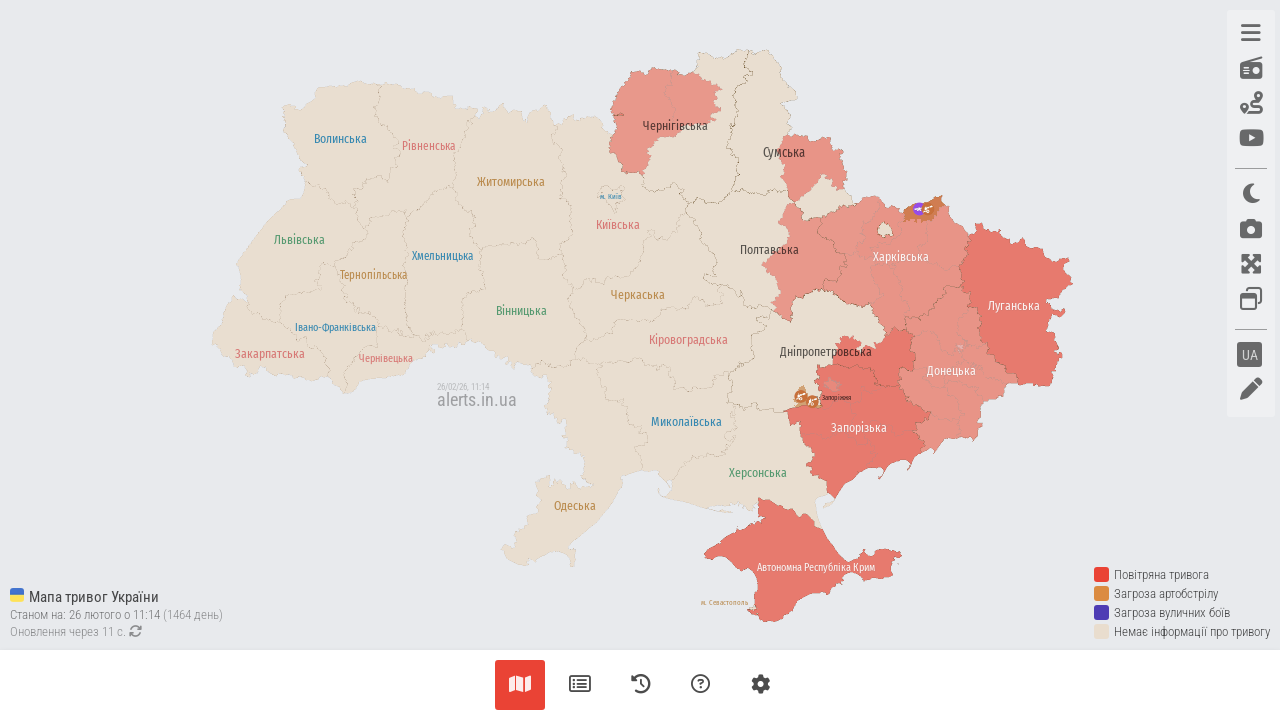

Extracted alert information for oblast: Житомирська область
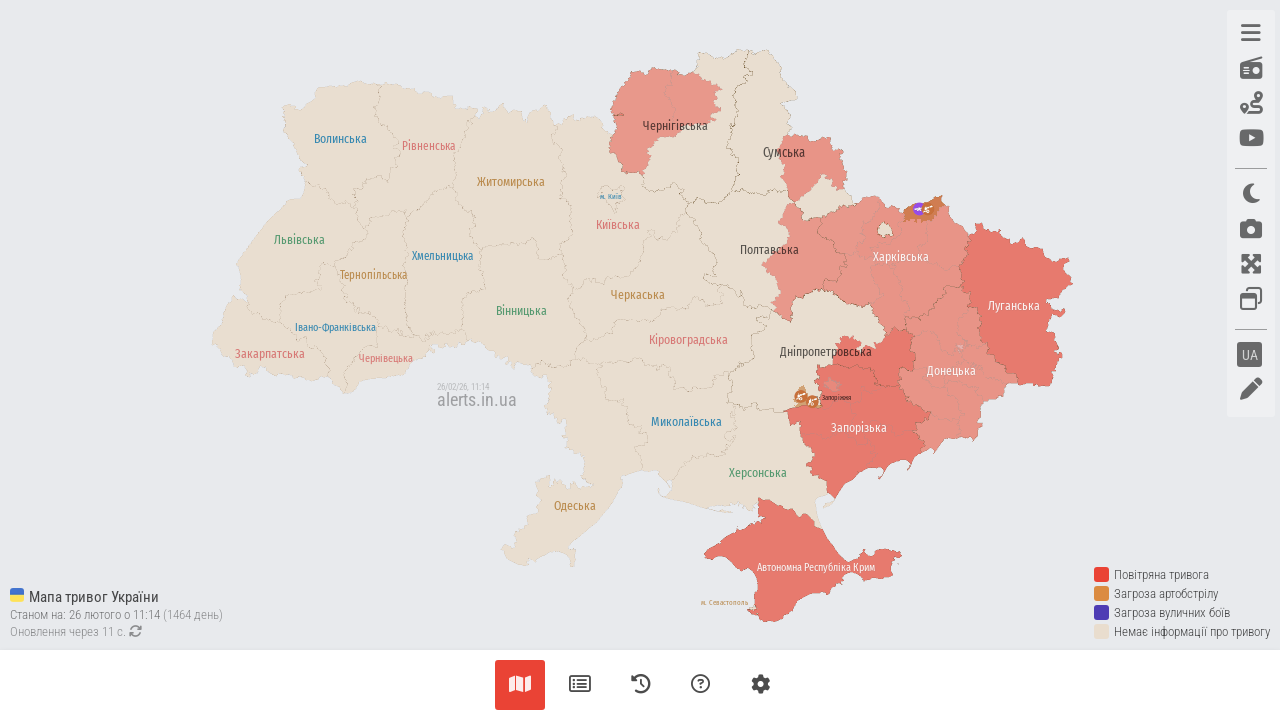

Extracted alert information for oblast: Івано-Франківська область
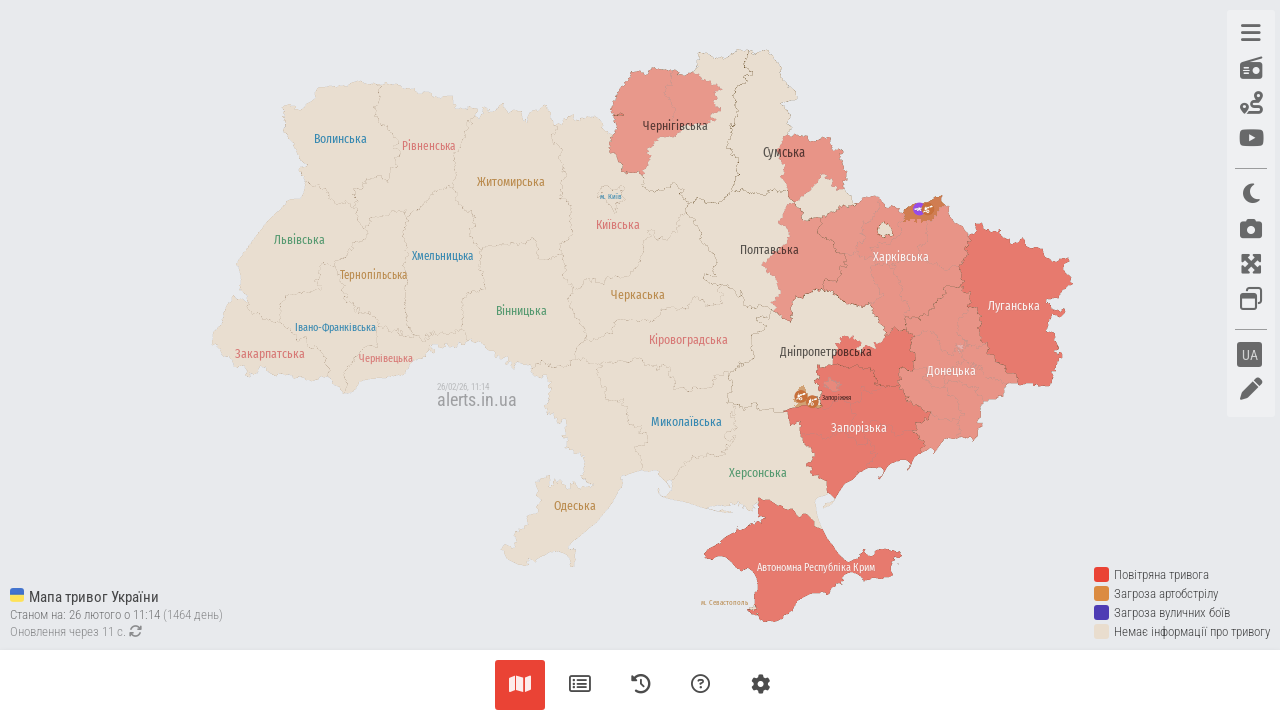

Extracted alert information for oblast: Чернігівська область
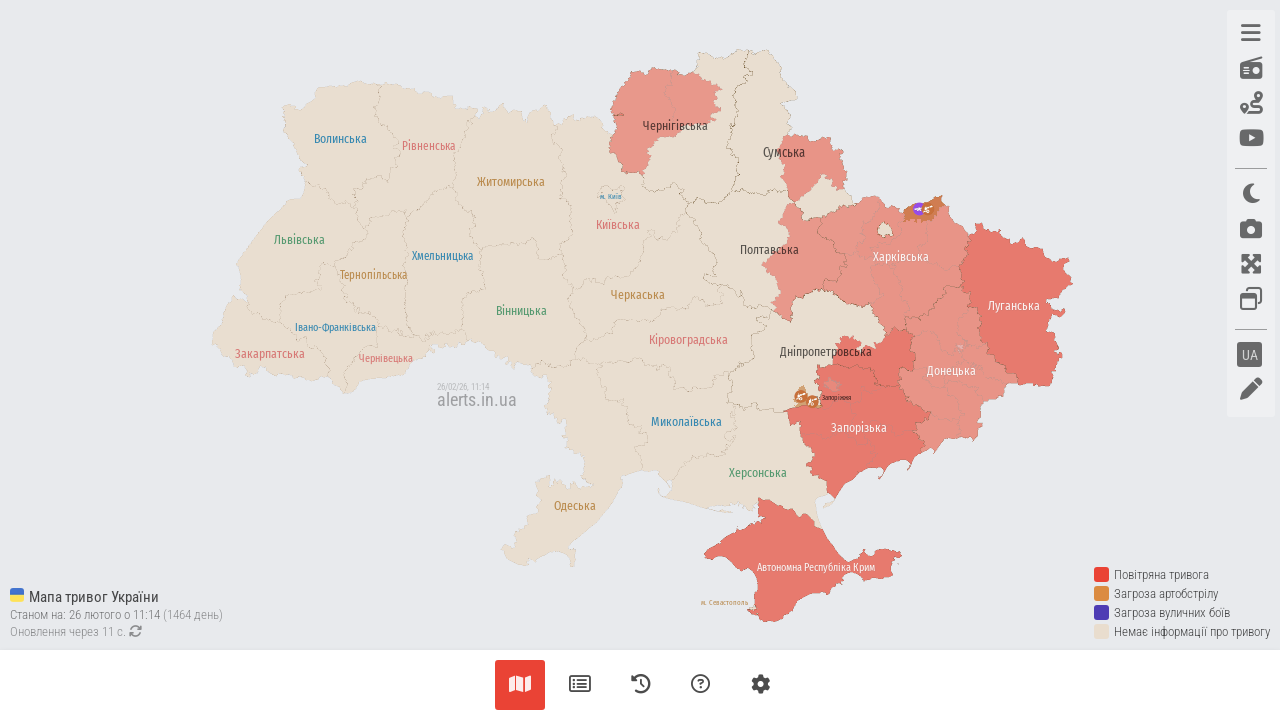

Extracted alert information for oblast: Волинська область
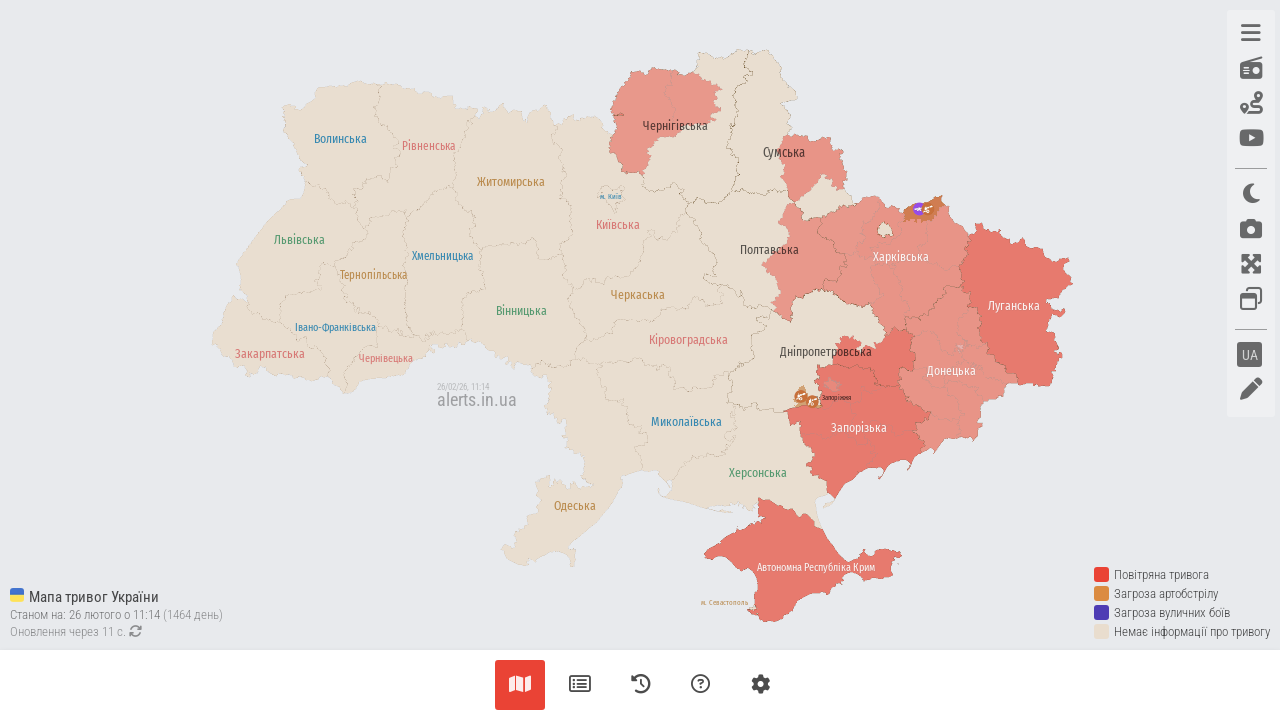

Extracted alert information for oblast: Донецька область
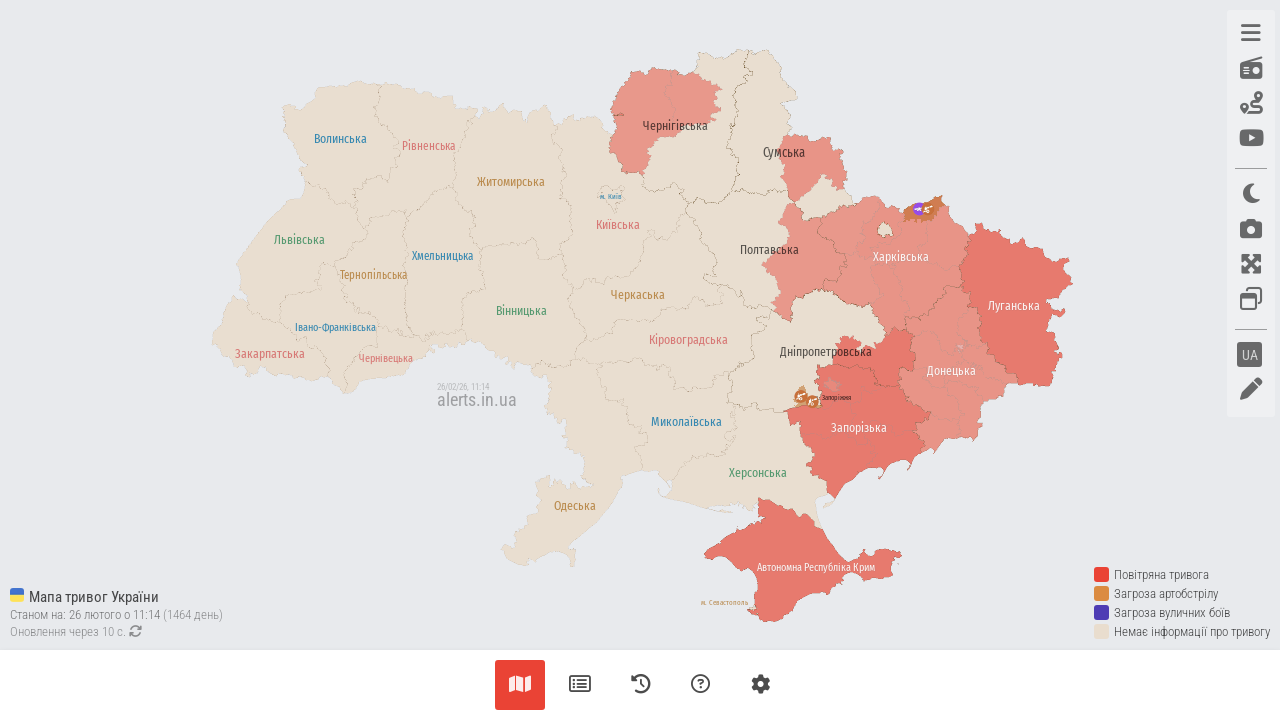

Extracted alert information for oblast: Одеська область
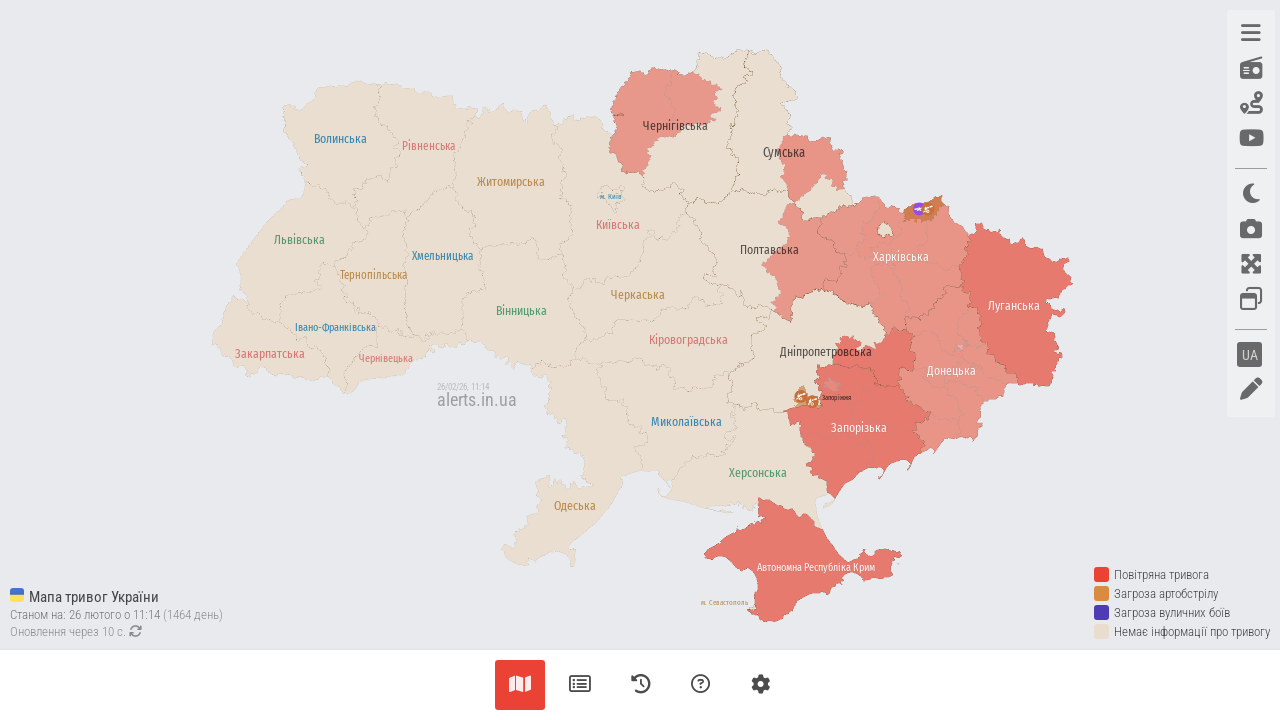

Extracted alert information for oblast: Вінницька область
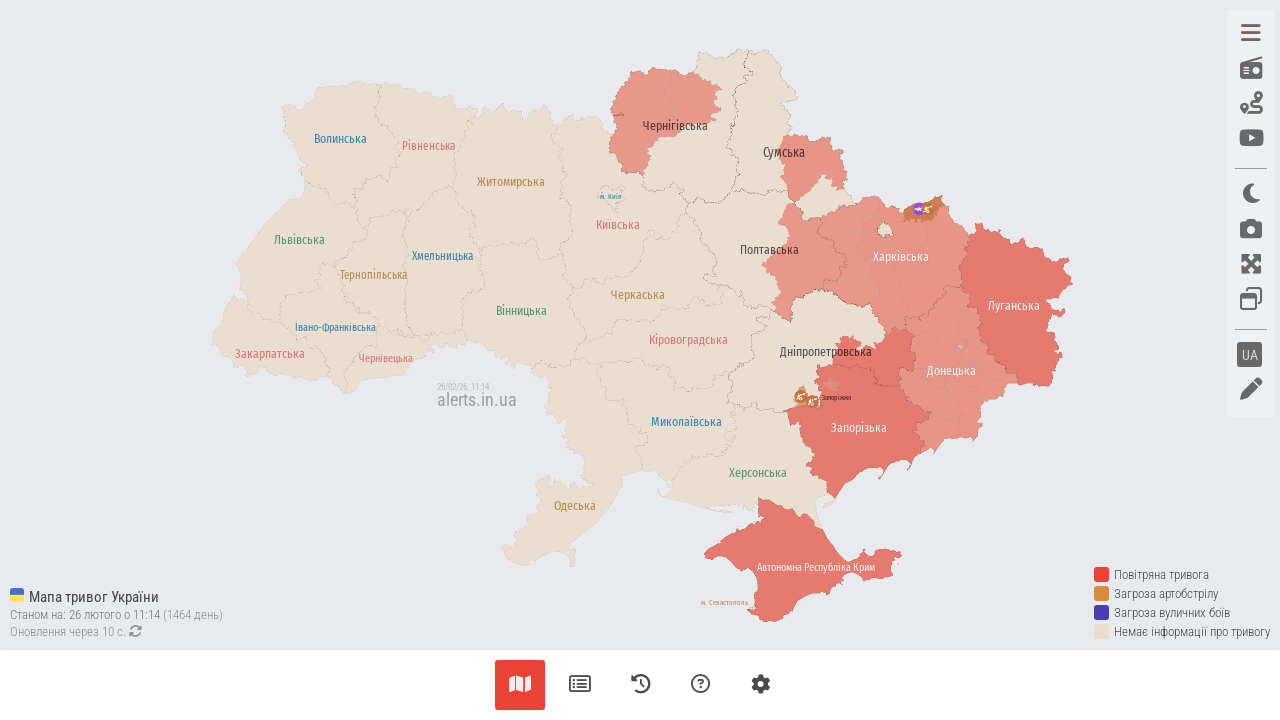

Extracted alert information for oblast: Дніпропетровська область
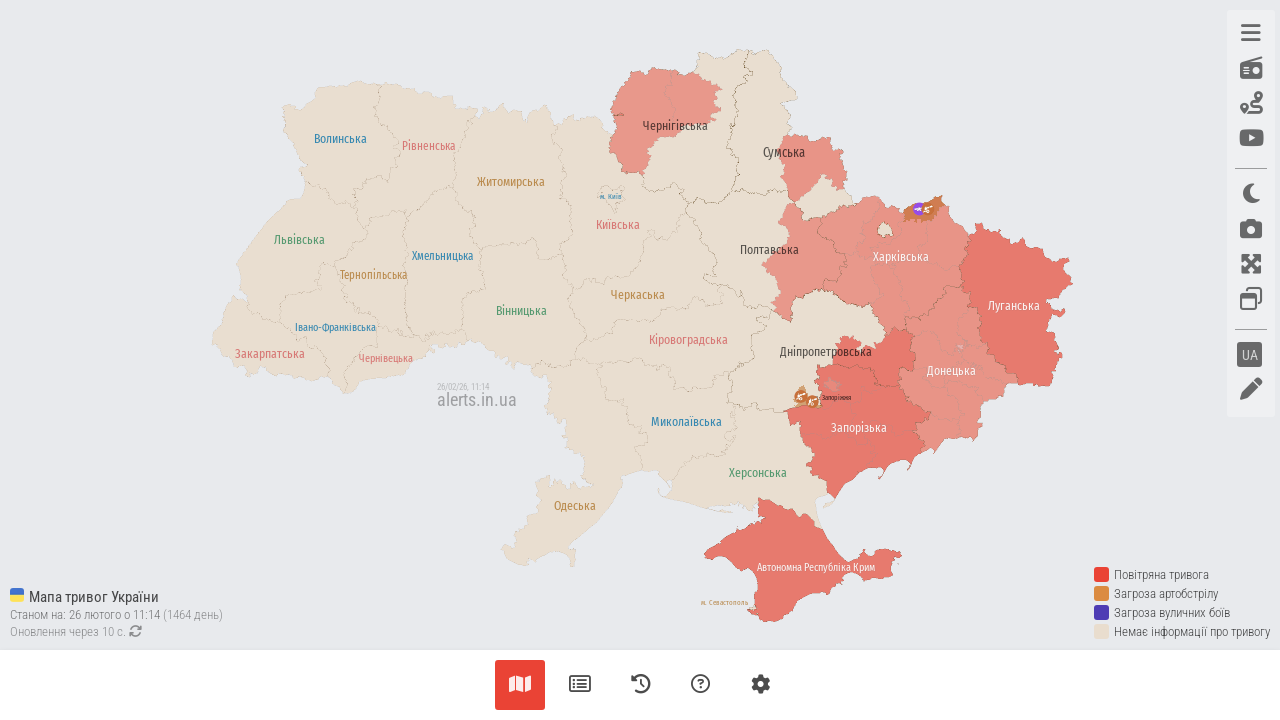

Extracted alert information for oblast: Сумська область
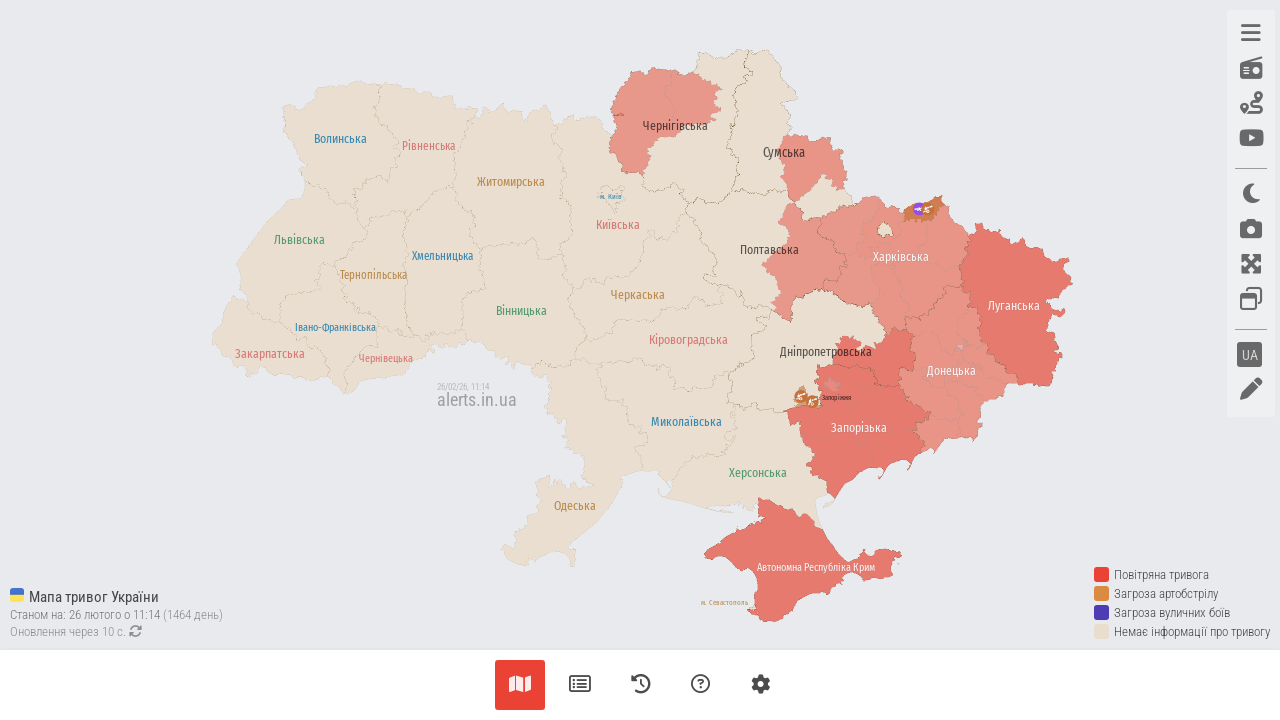

Extracted alert information for oblast: Закарпатська область
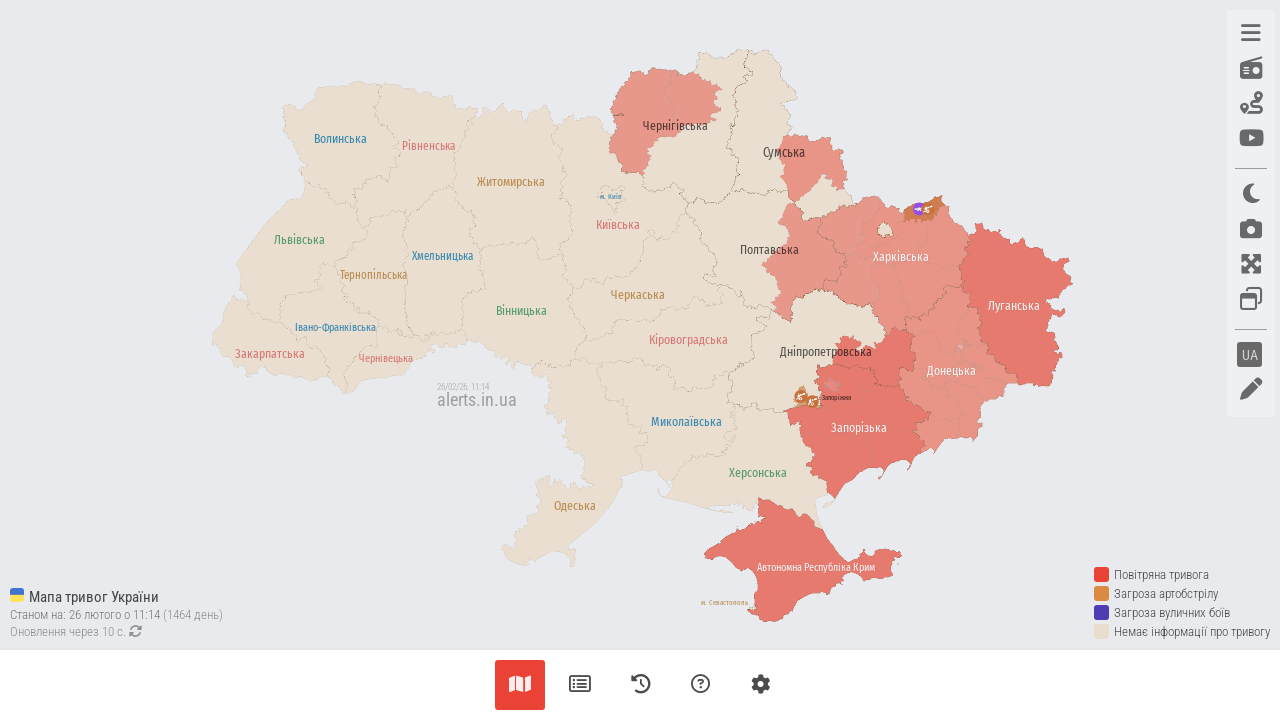

Extracted alert information for oblast: Рівненська область
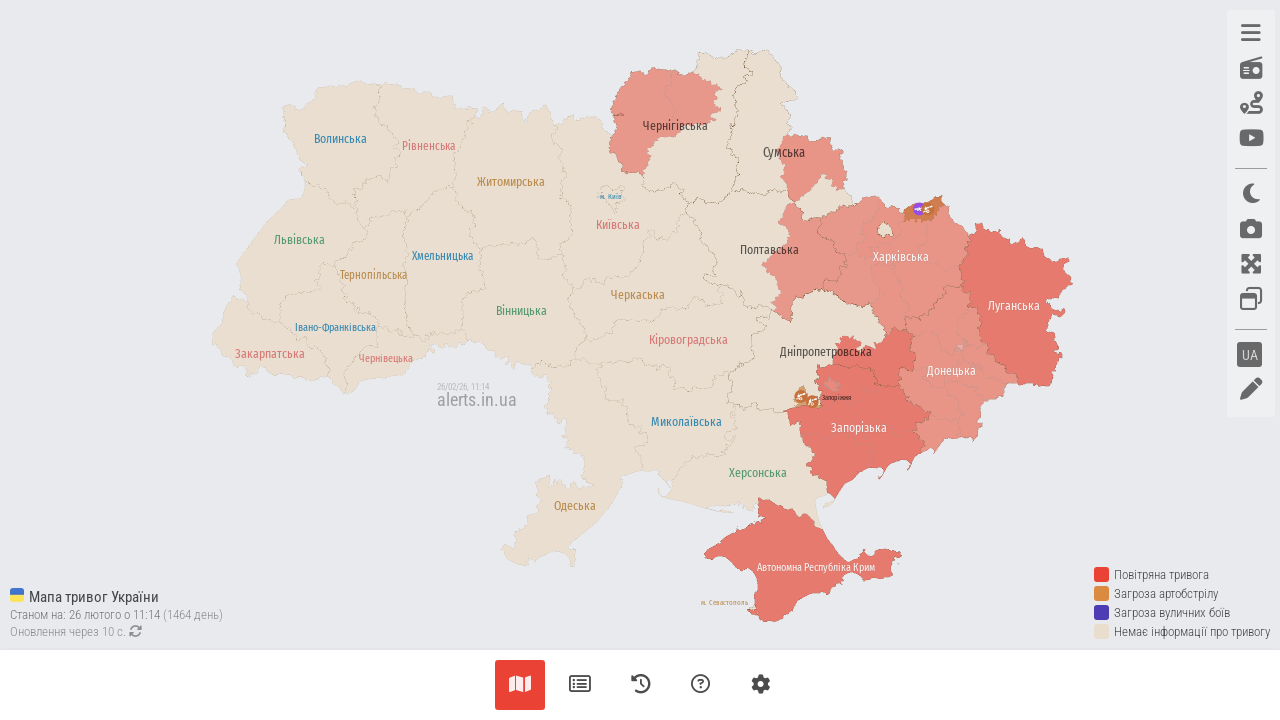

Extracted alert information for oblast: Харківська область
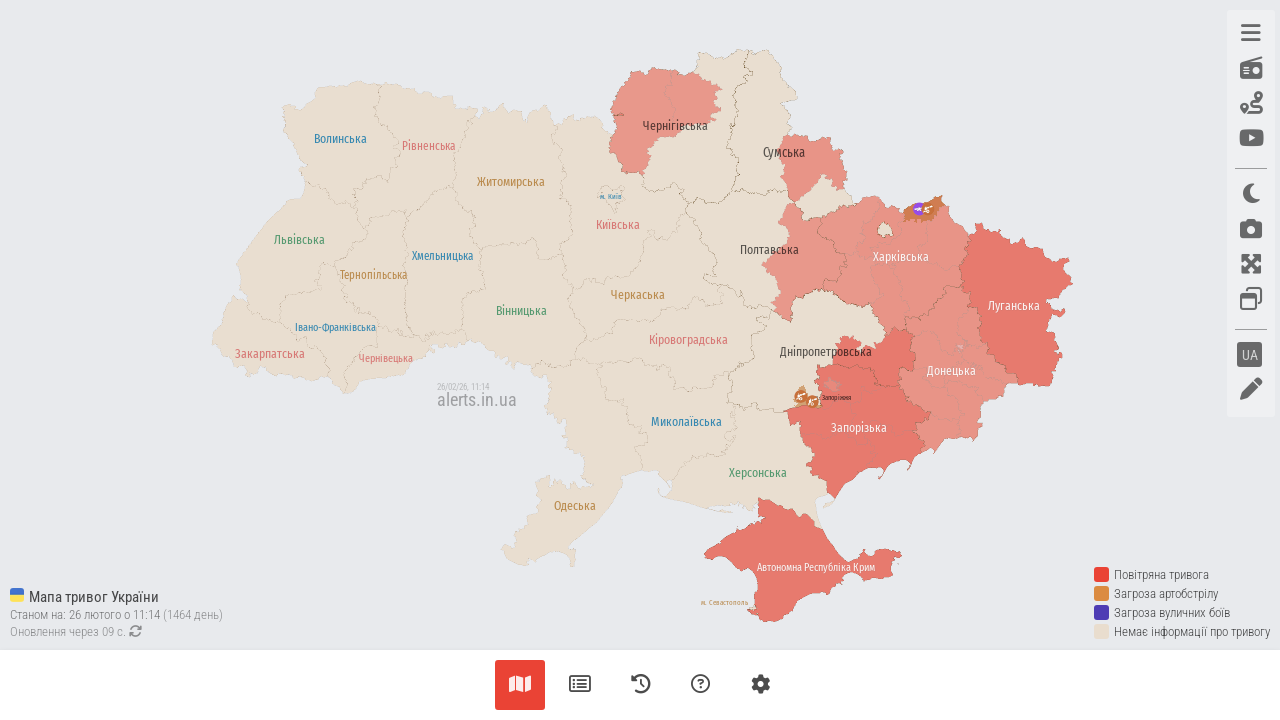

Extracted alert information for oblast: Кіровоградська область
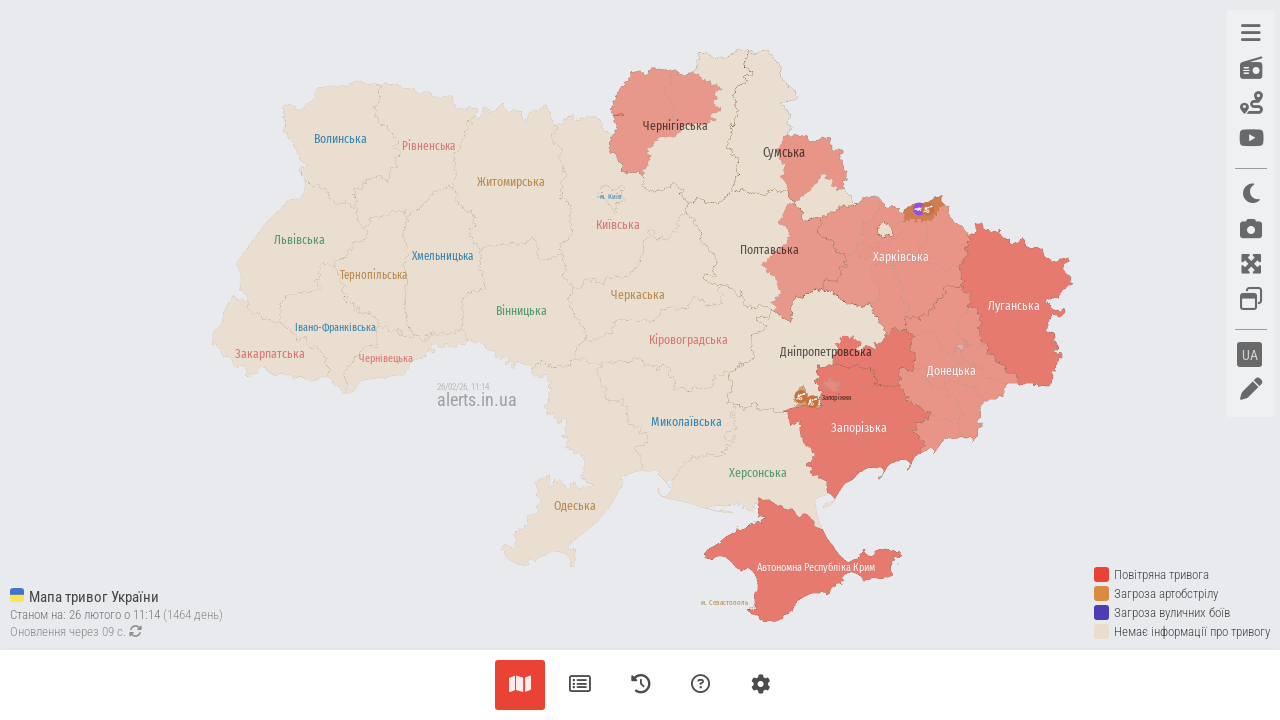

Extracted alert information for oblast: Черкаська область
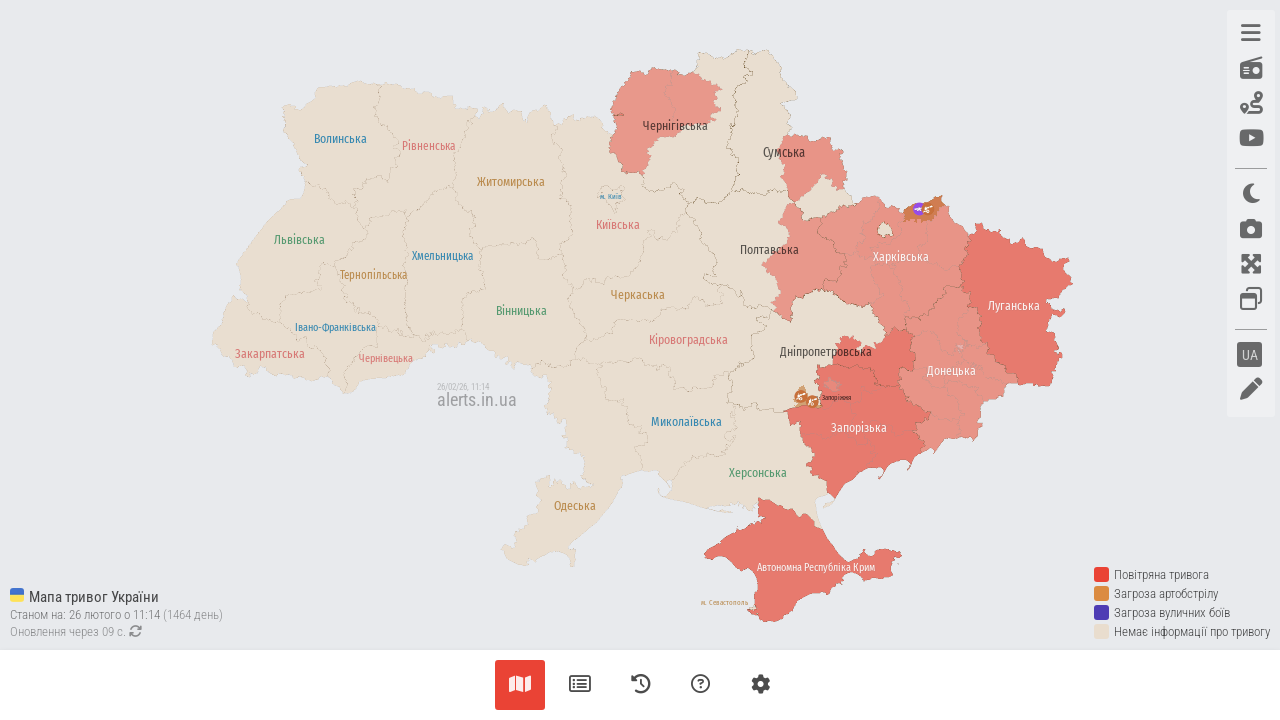

Extracted alert information for oblast: Запорізька область
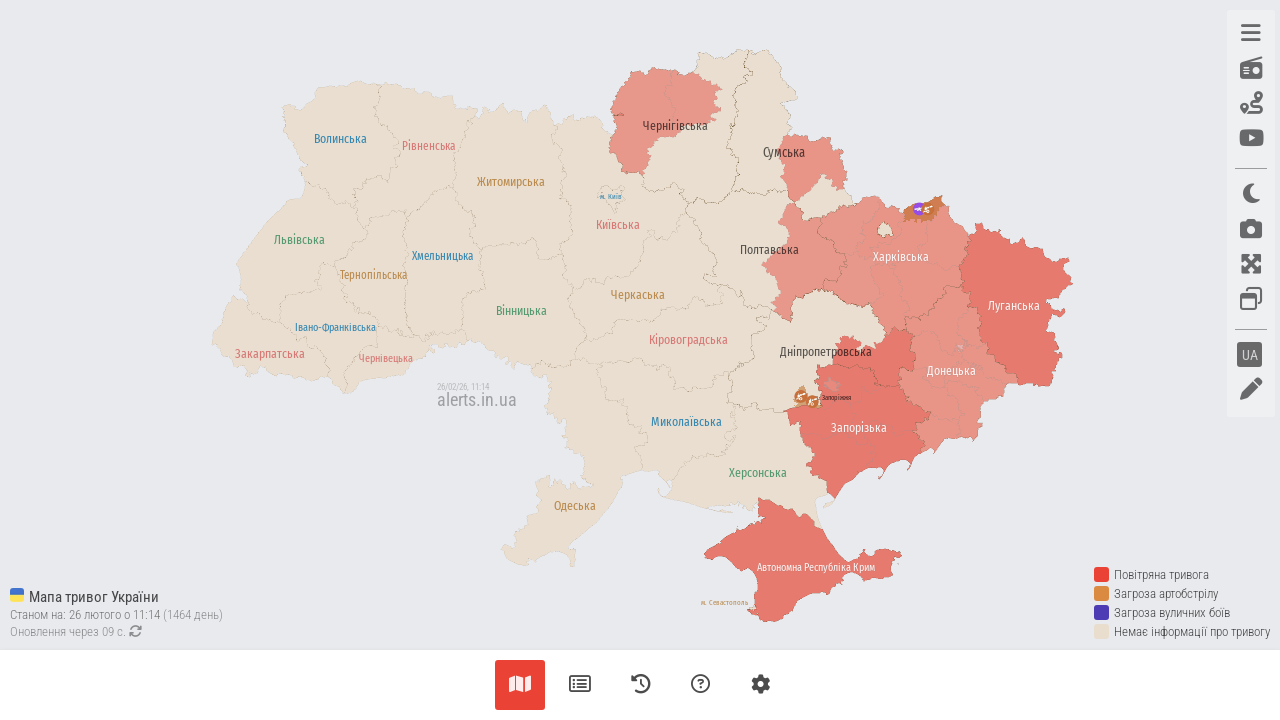

Extracted alert information for oblast: Луганська область
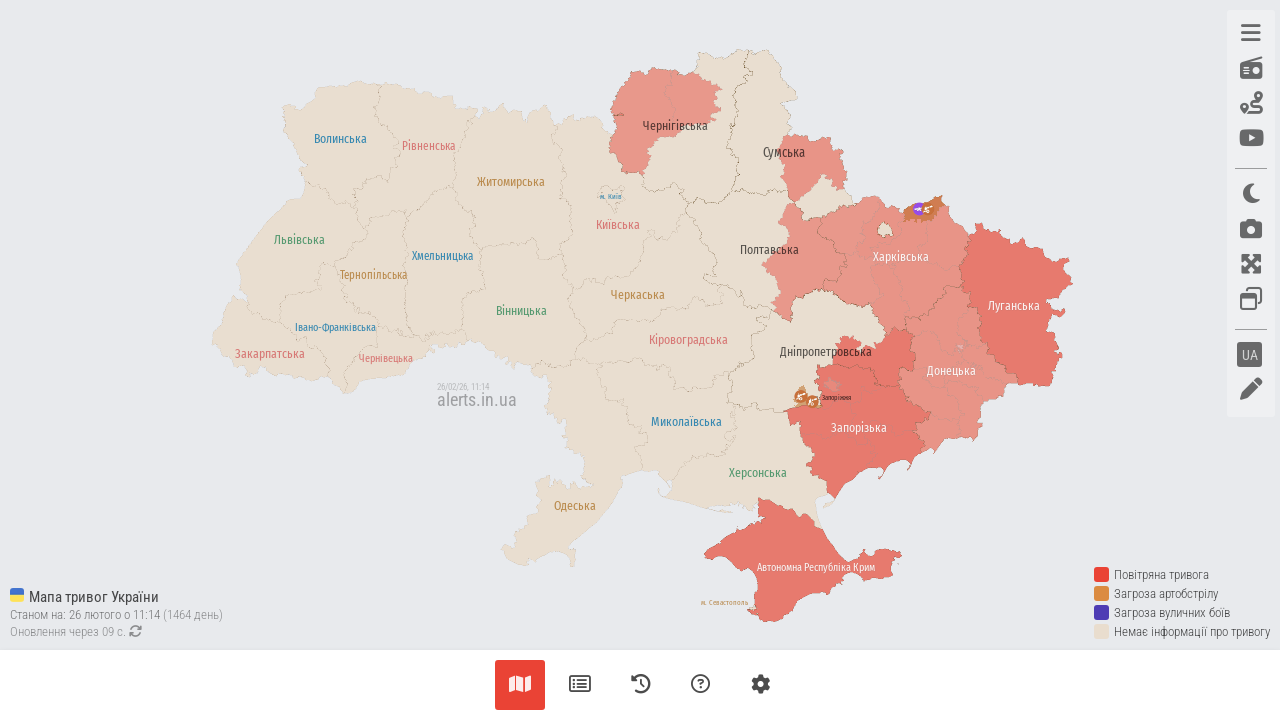

Extracted alert information for oblast: м. Київ
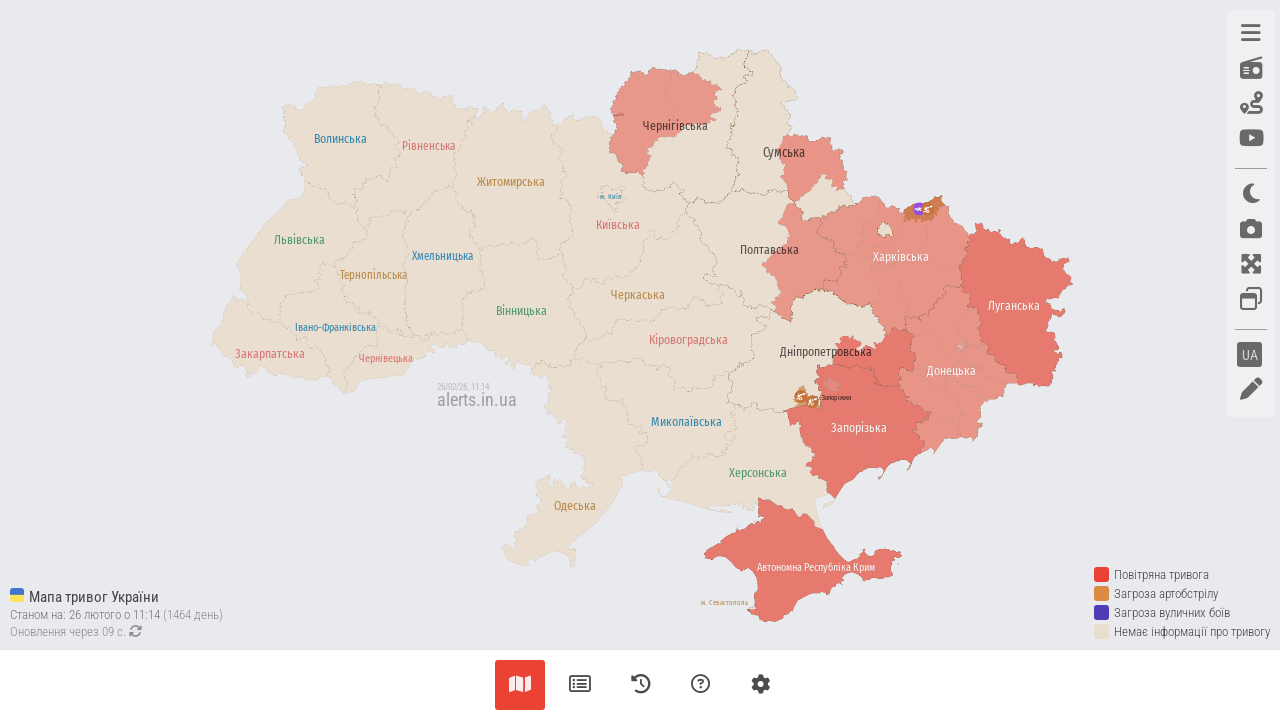

Extracted alert information for oblast: Автономна Республіка Крим
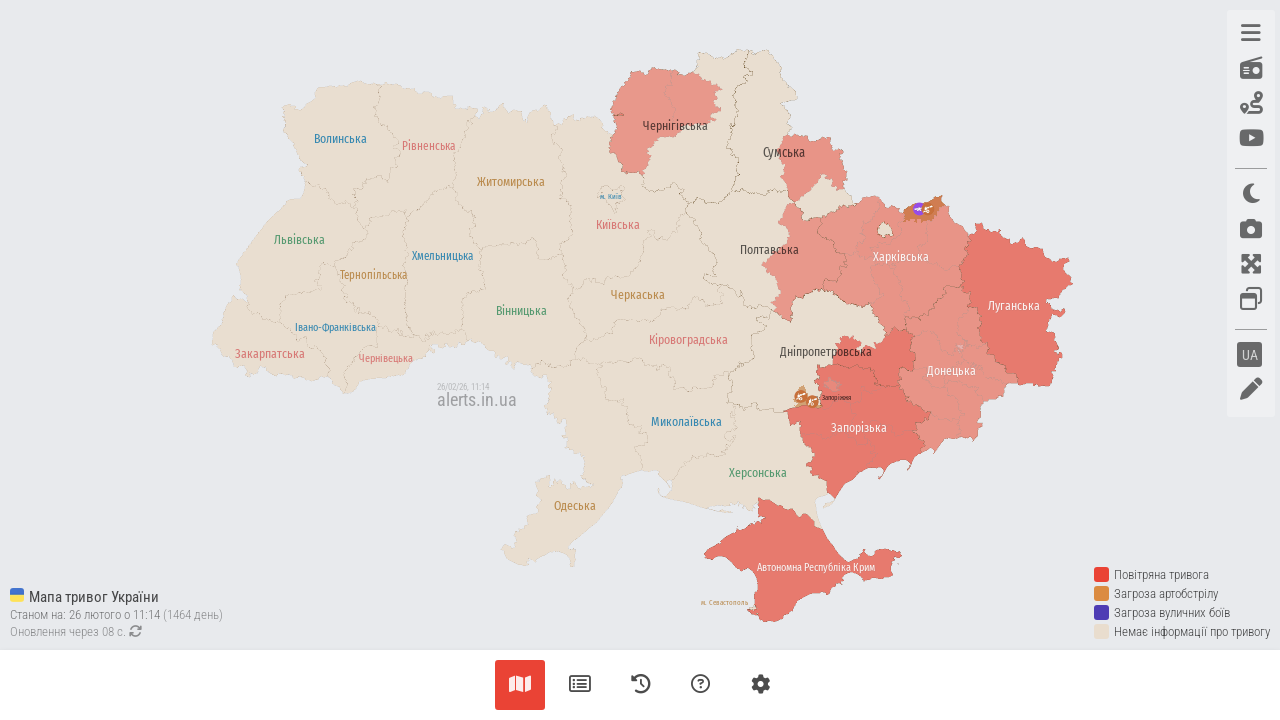

Extracted alert information for oblast: Автономна Республіка Крим
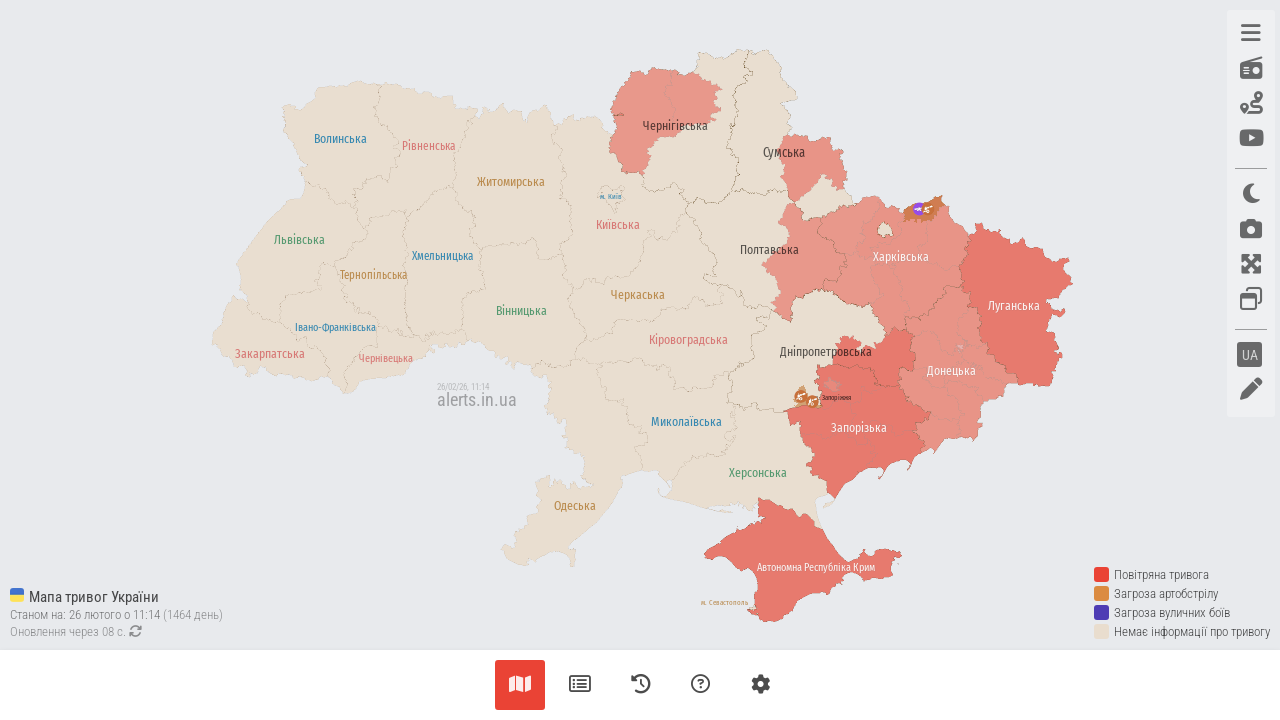

Extracted alert information for oblast: м. Севастополь
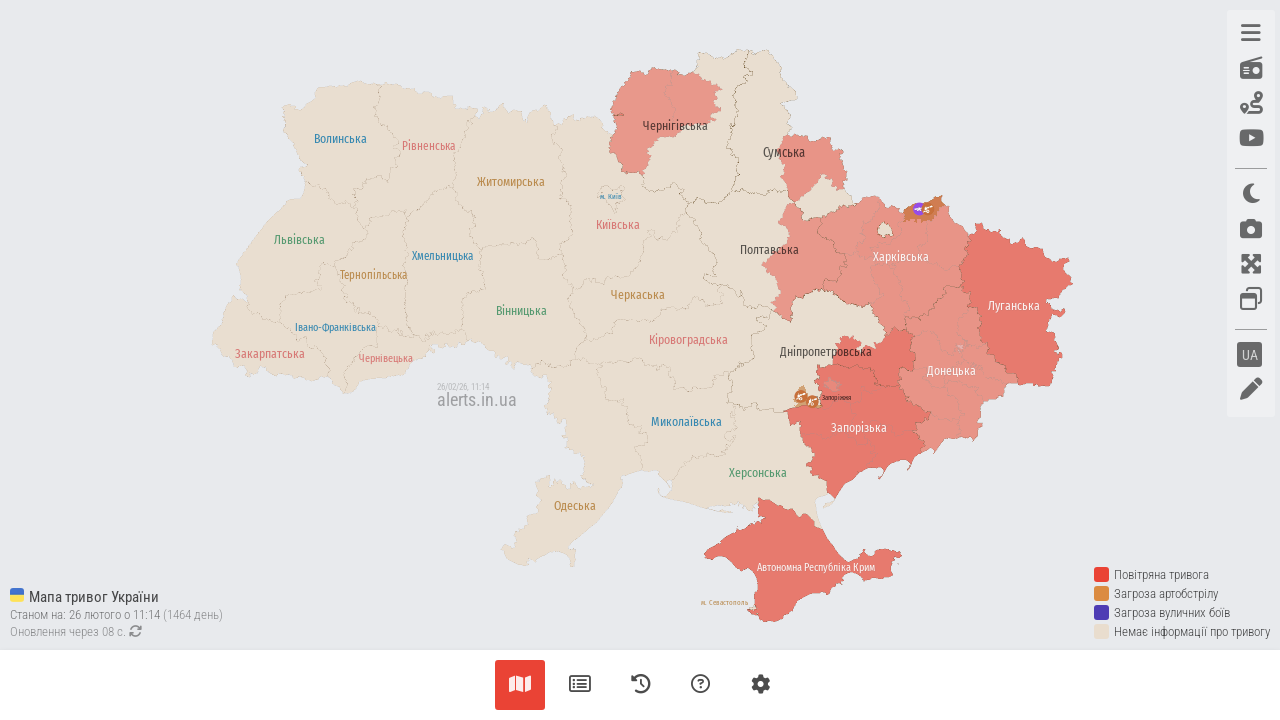

Extracted alert information for oblast: Запорізька область
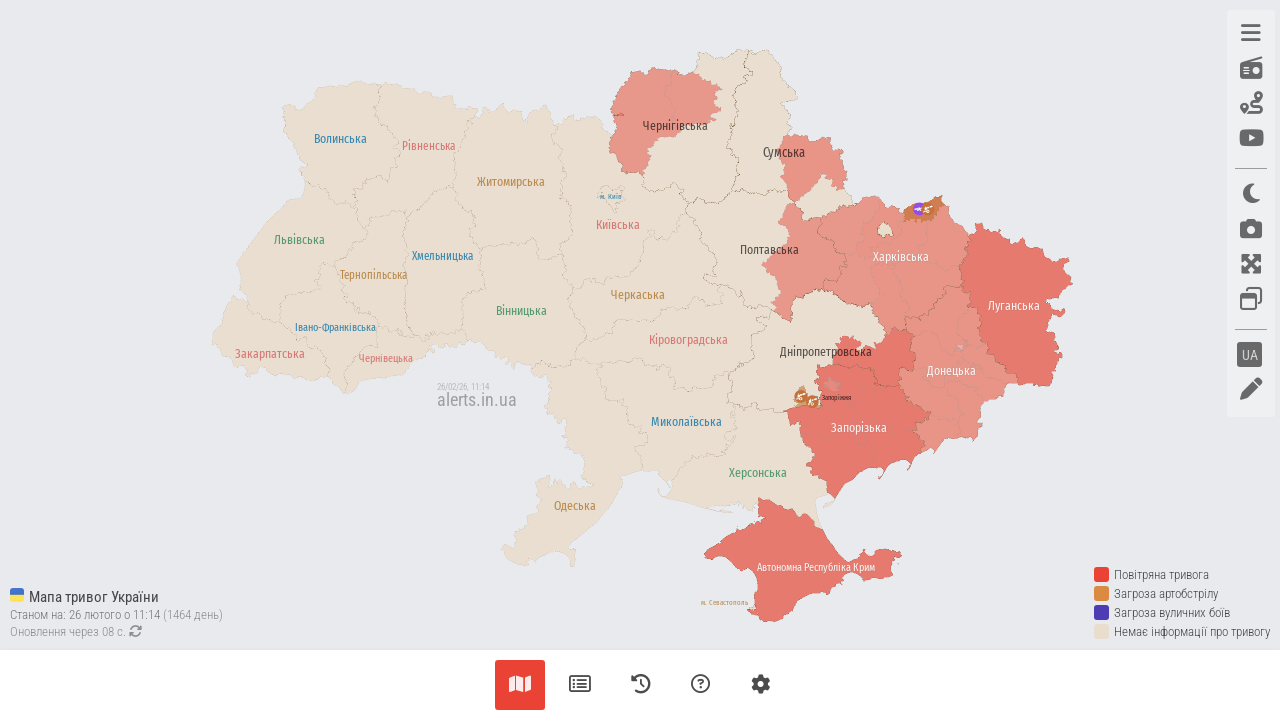

Extracted alert information for oblast: Запорізька область
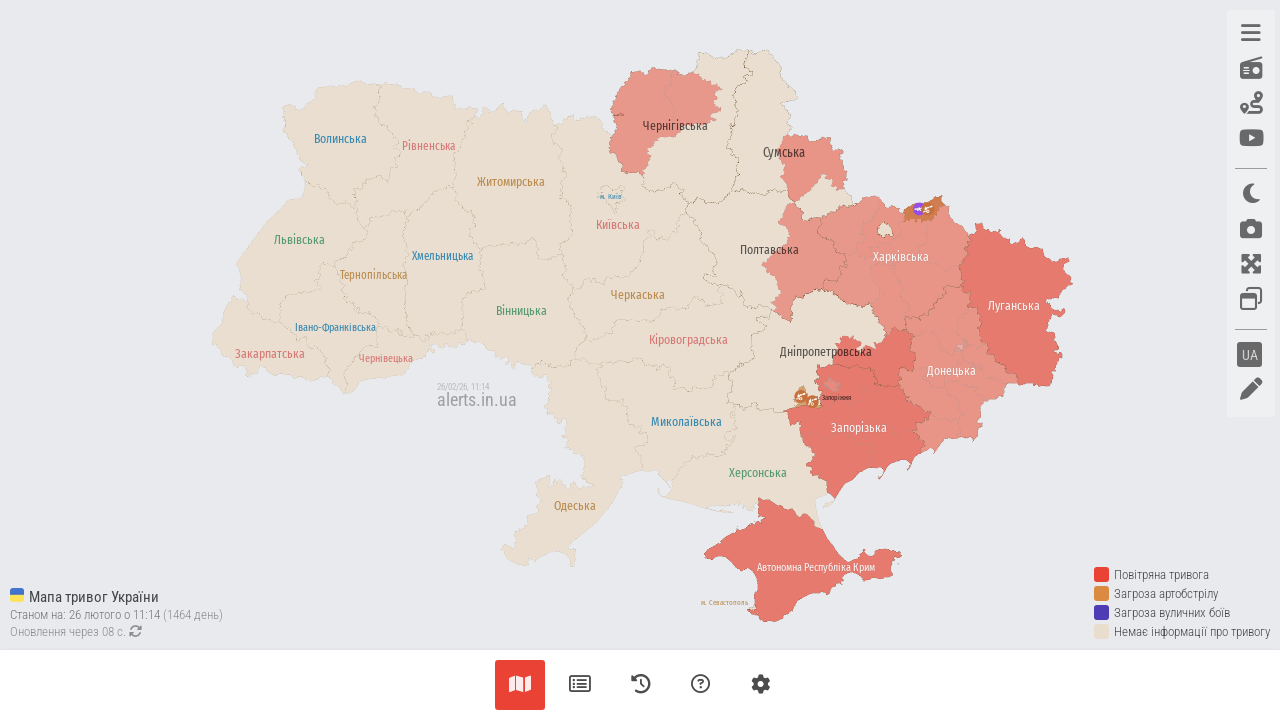

Extracted alert information for oblast: Запорізька область
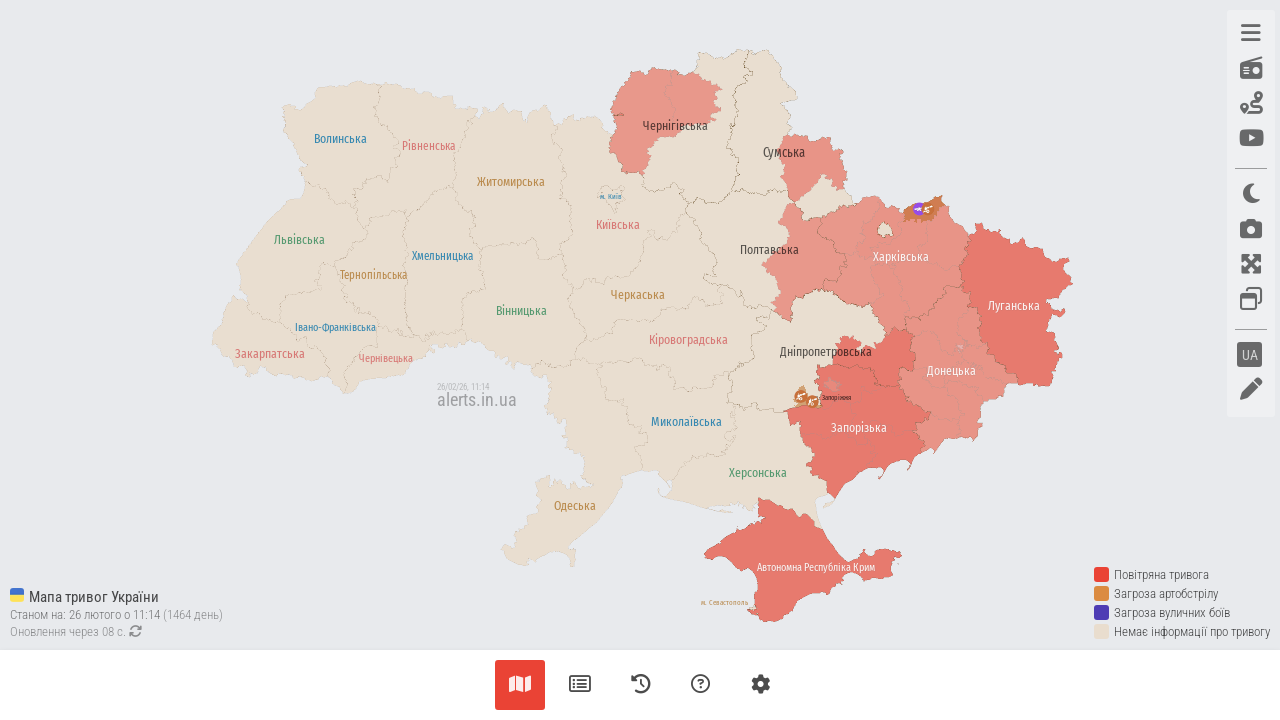

Extracted alert information for oblast: Запорізька область
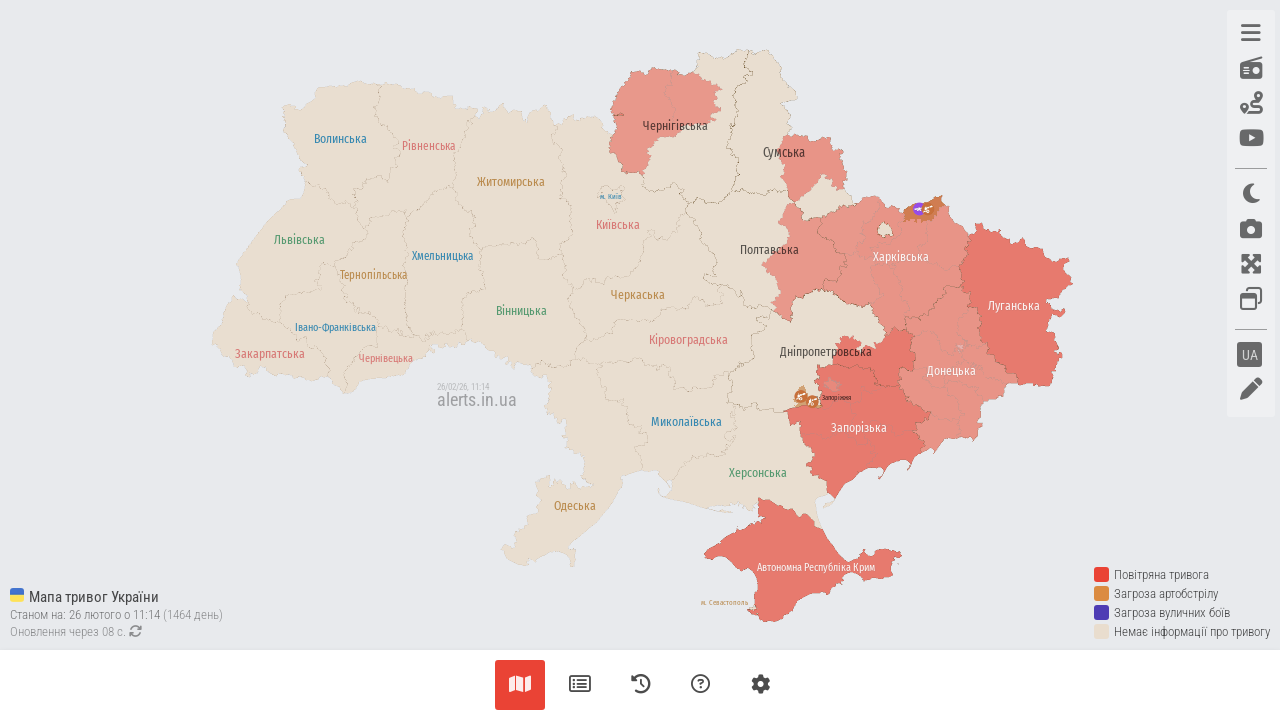

Extracted alert information for oblast: Запорізька область
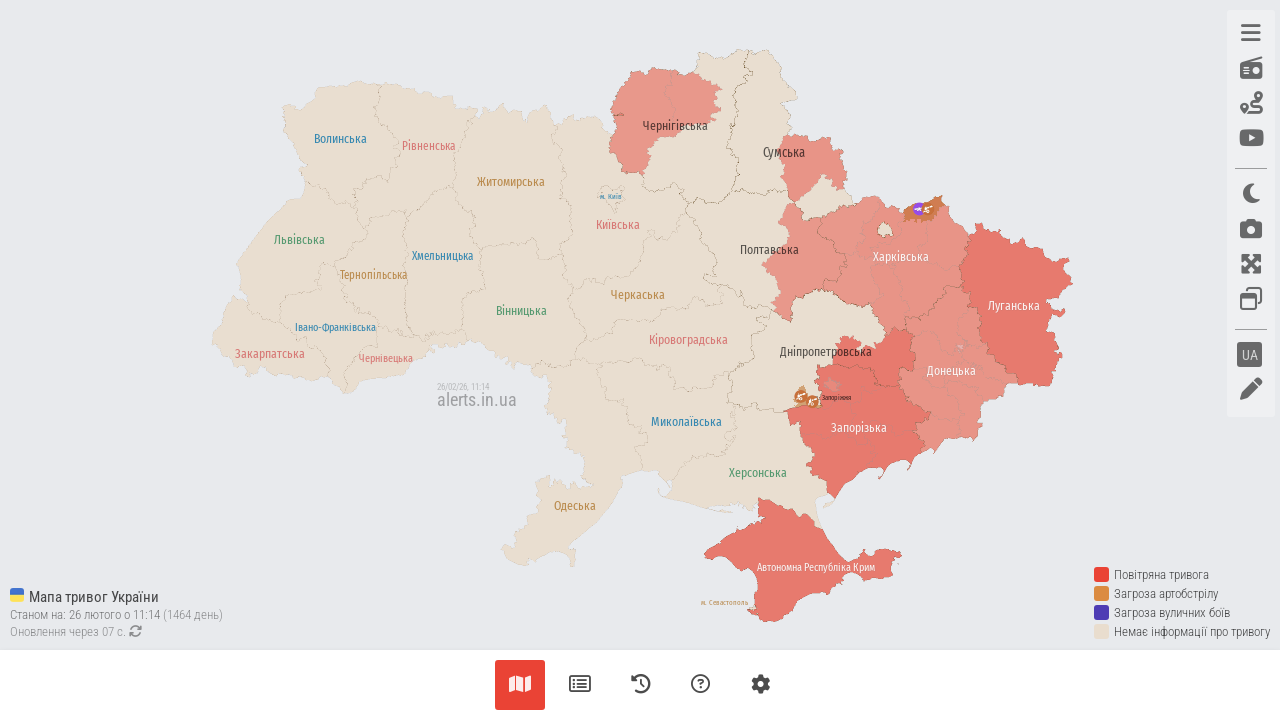

Extracted alert information for oblast: Дніпропетровська область
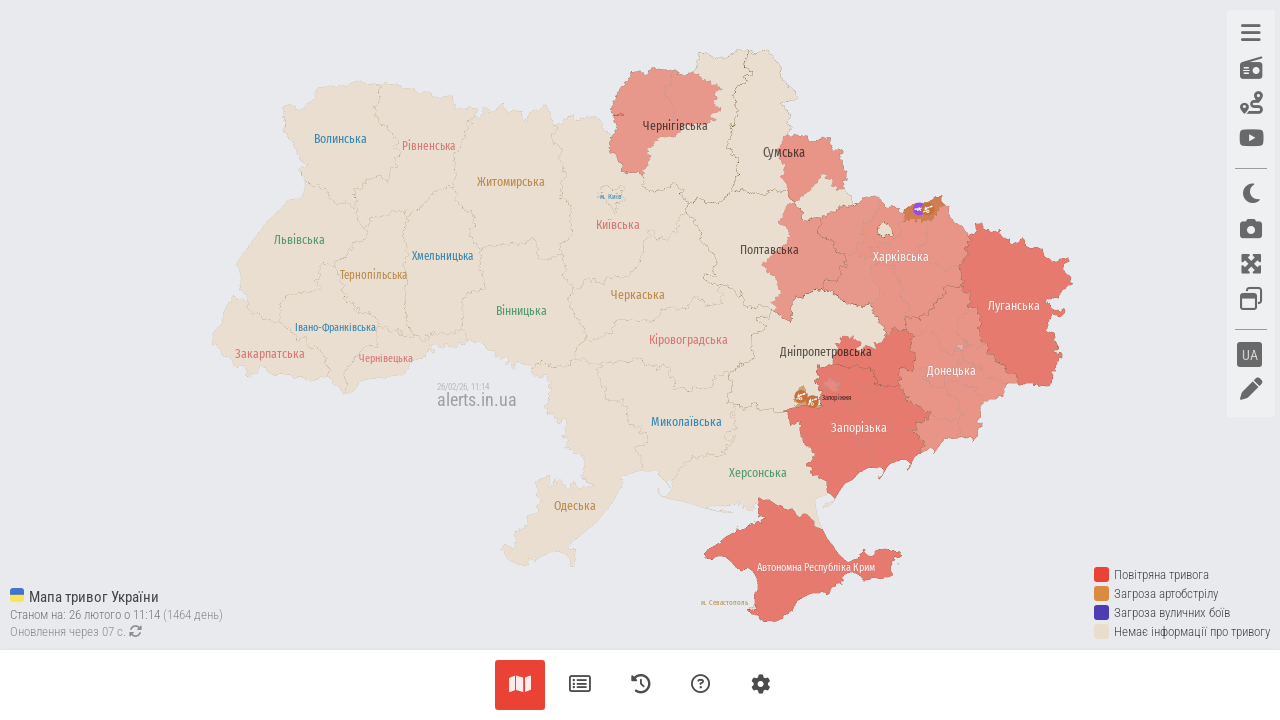

Extracted alert information for oblast: Донецька область
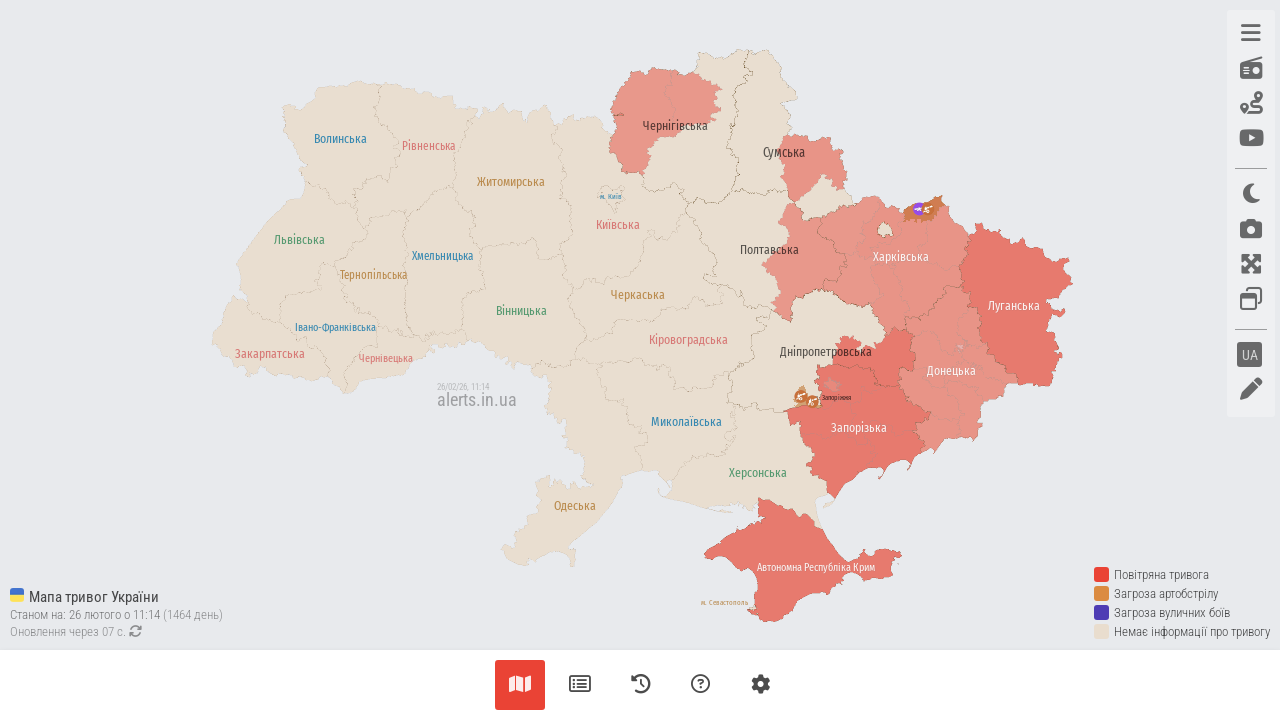

Extracted alert information for oblast: Донецька область
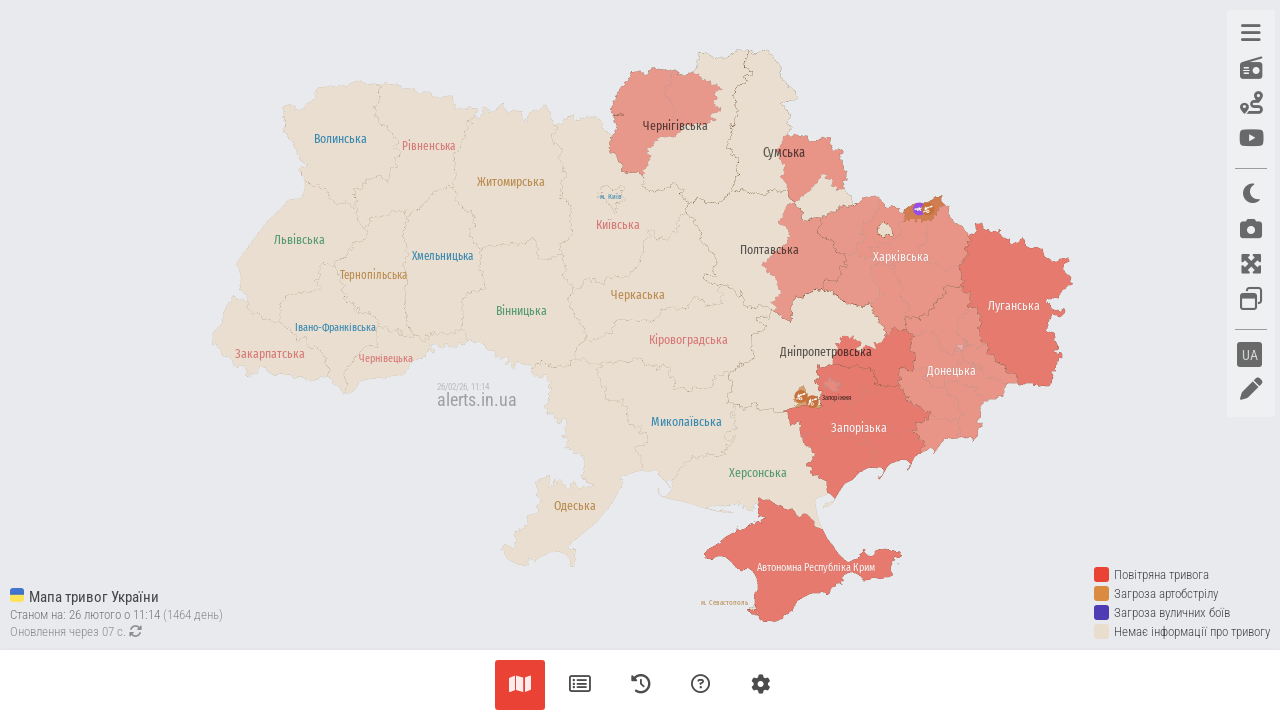

Extracted alert information for oblast: Донецька область
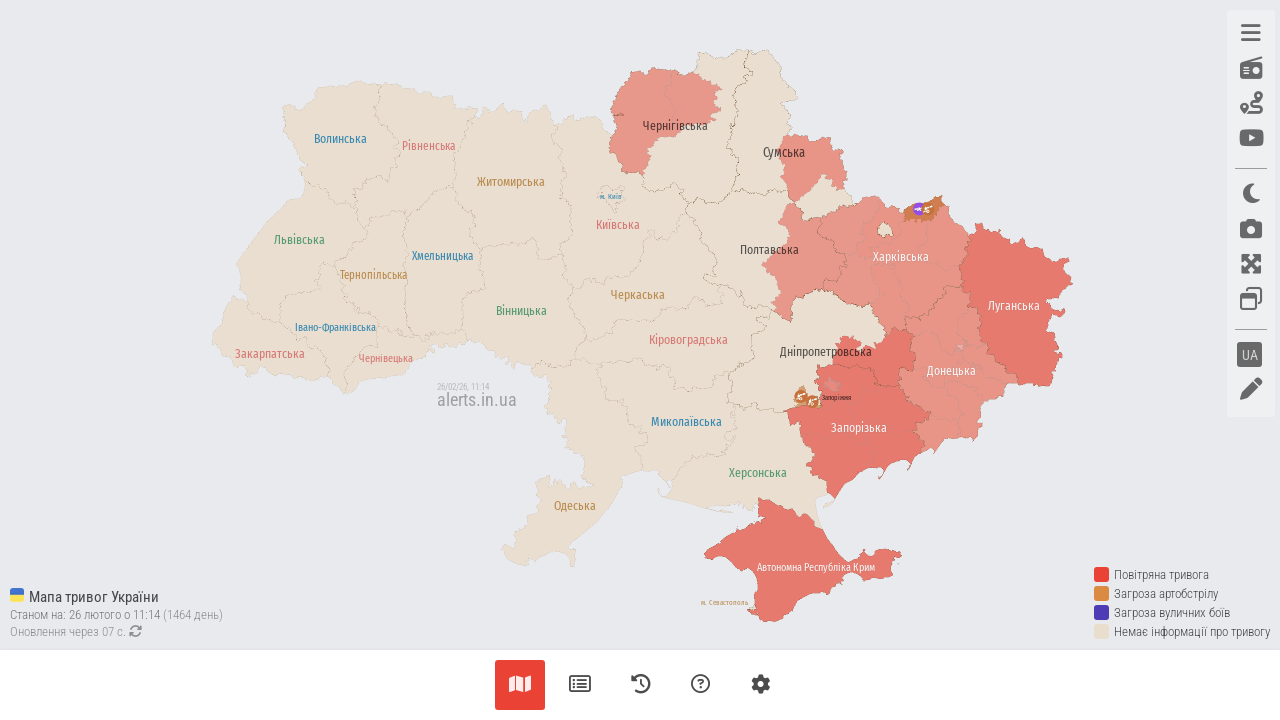

Extracted alert information for oblast: Донецька область
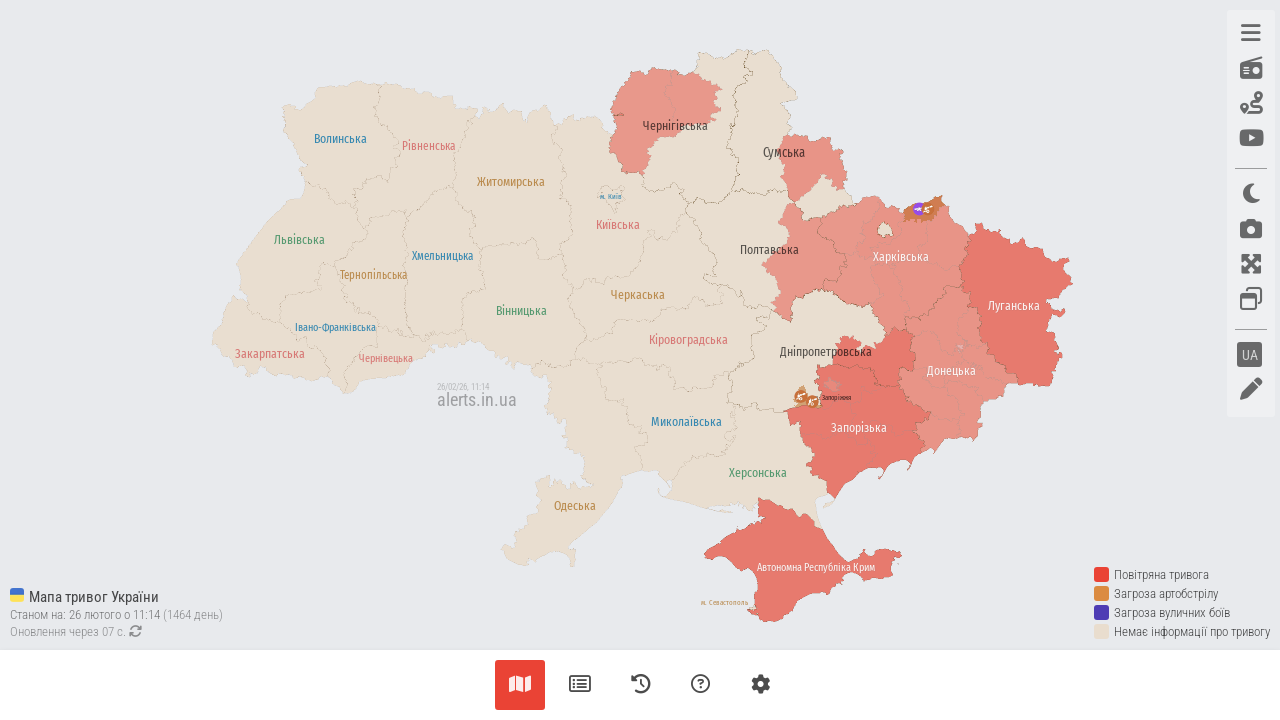

Extracted alert information for oblast: Донецька область
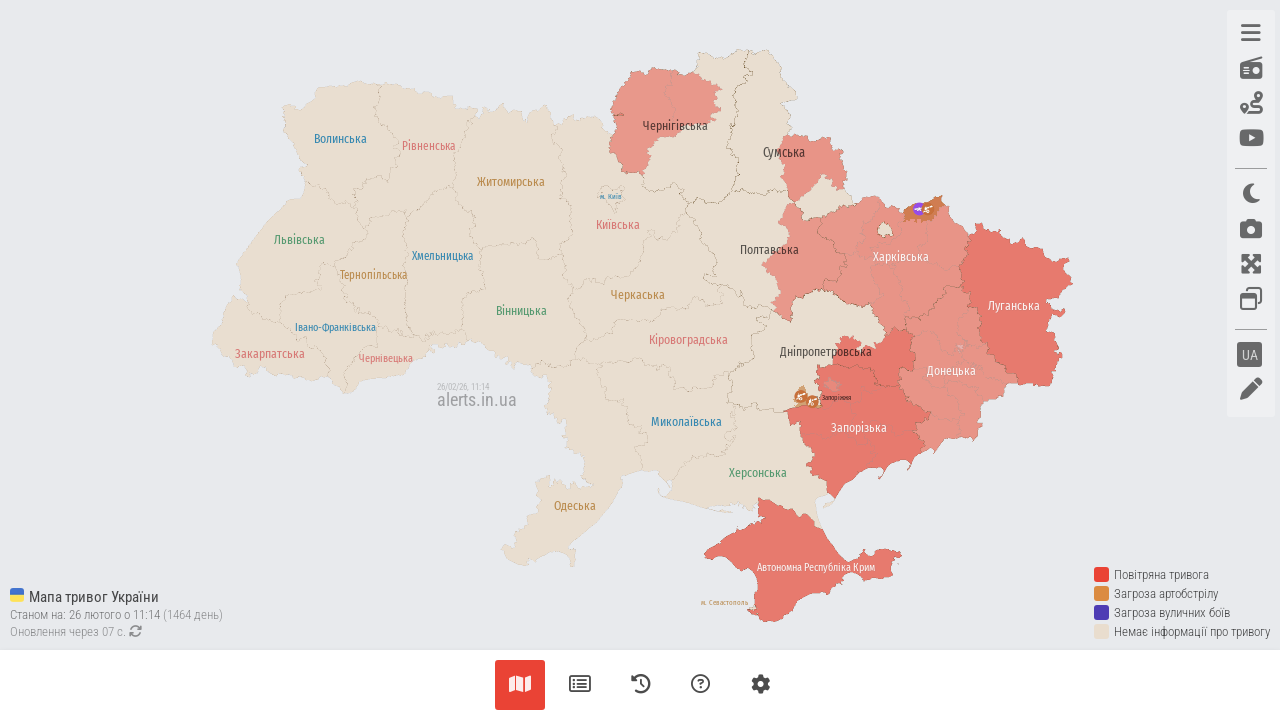

Extracted alert information for oblast: Донецька область
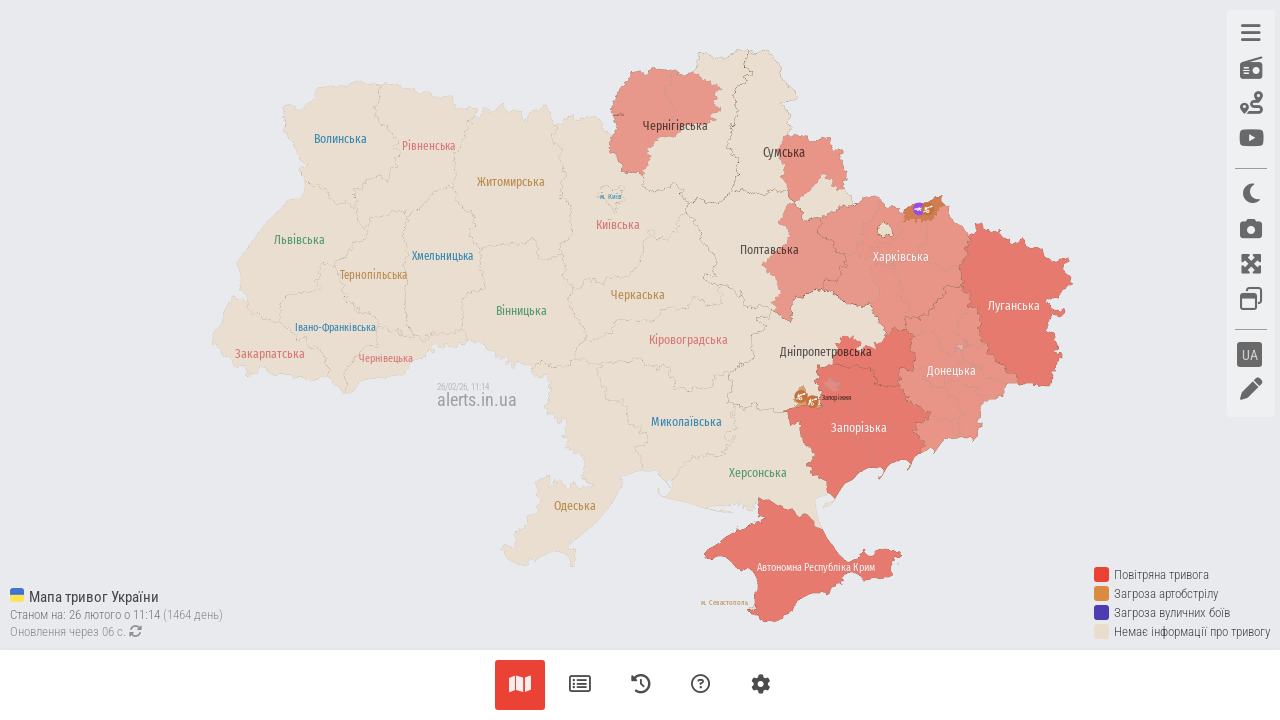

Extracted alert information for oblast: Донецька область
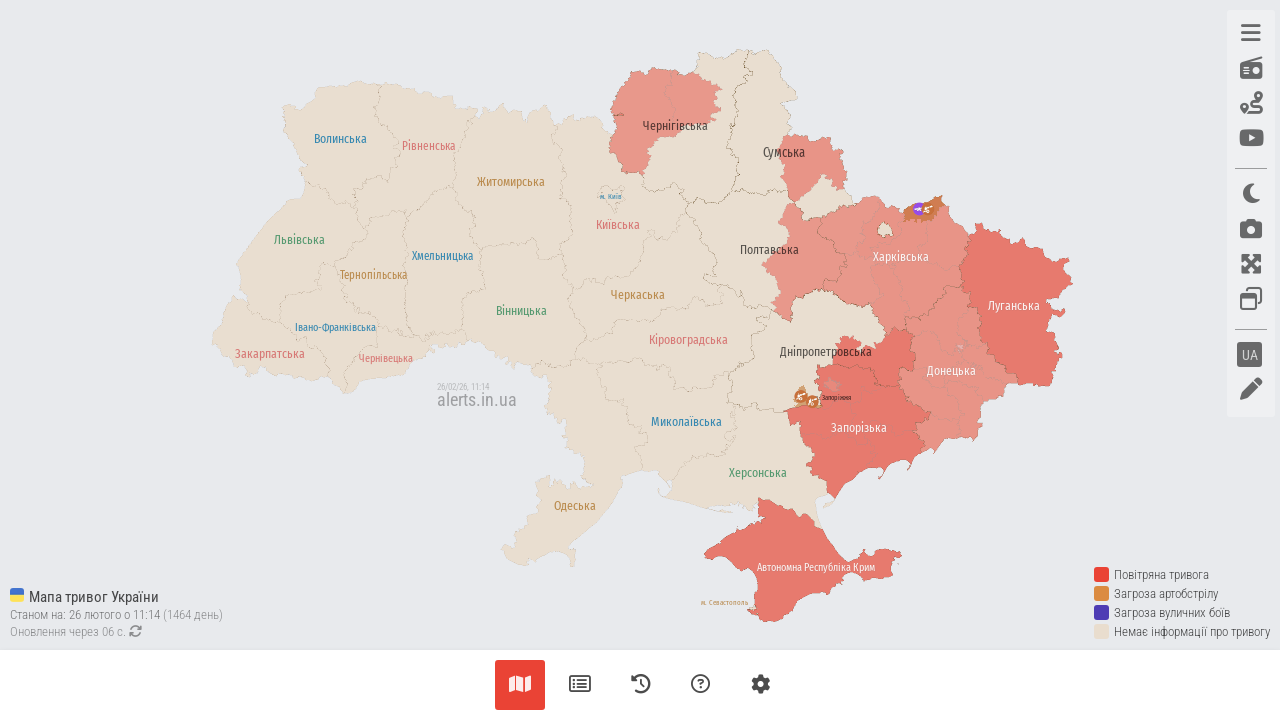

Extracted alert information for oblast: Донецька область
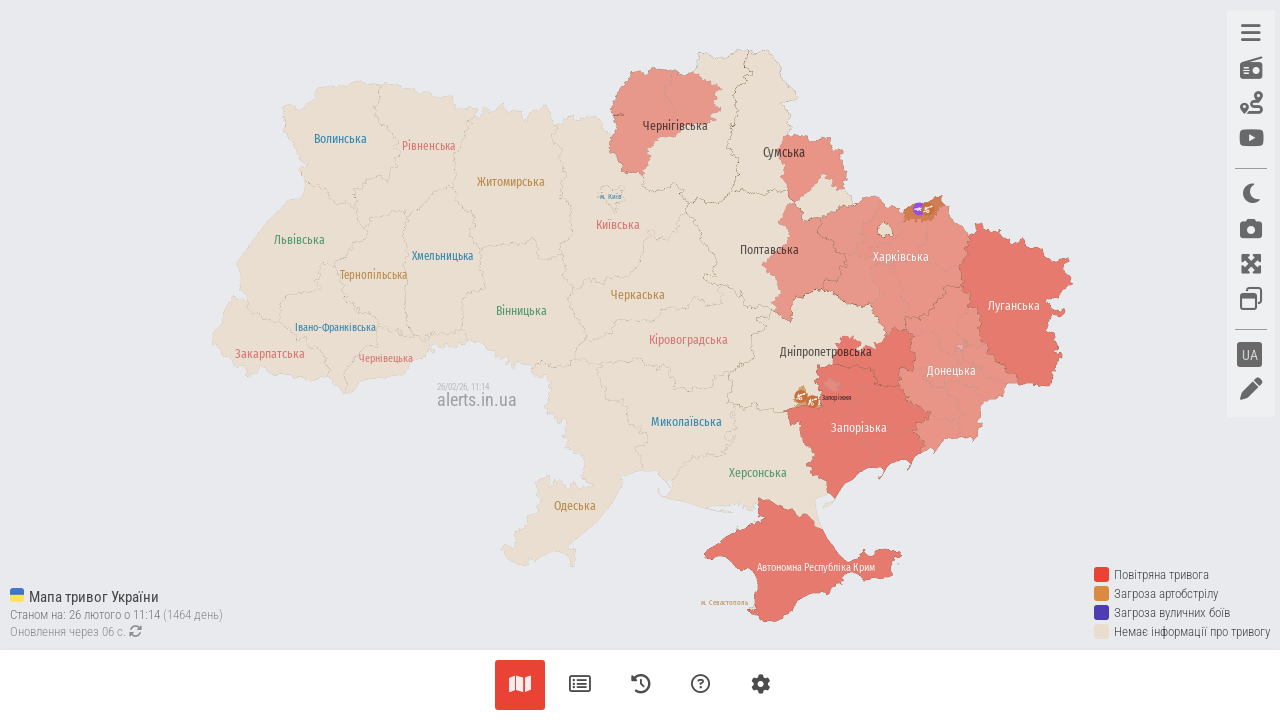

Extracted alert information for oblast: Харківська область
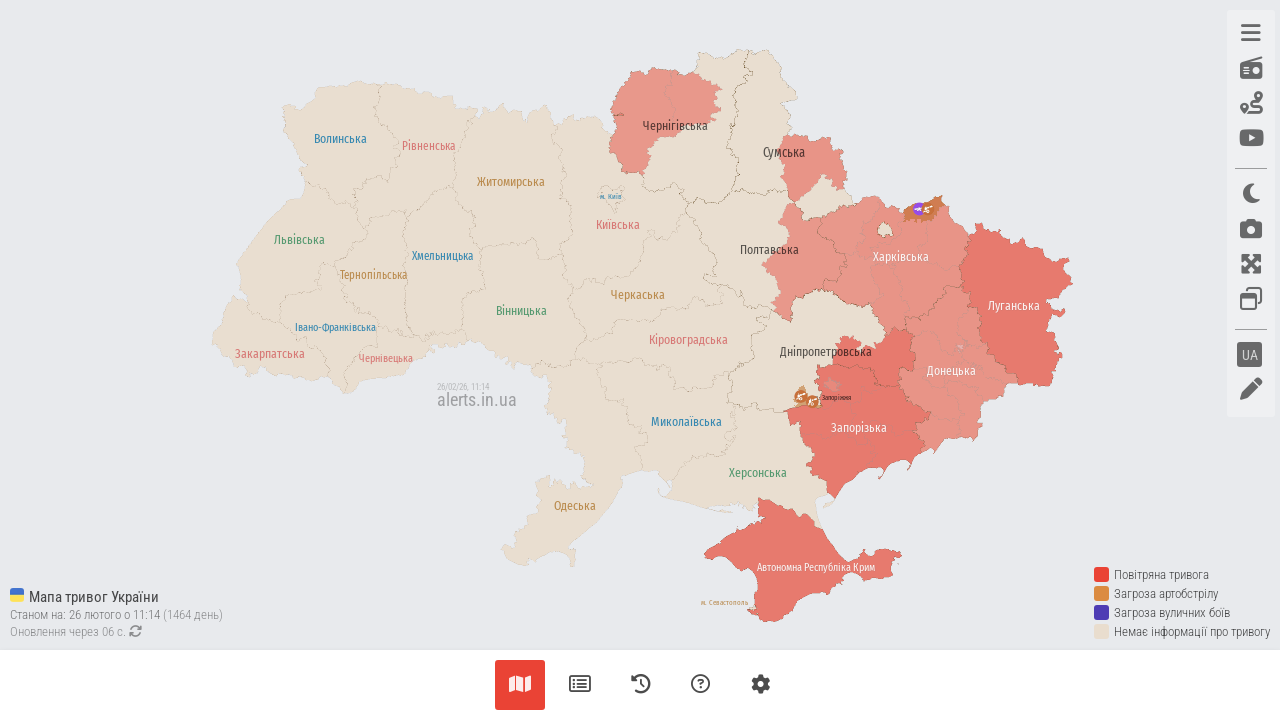

Extracted alert information for oblast: Харківська область
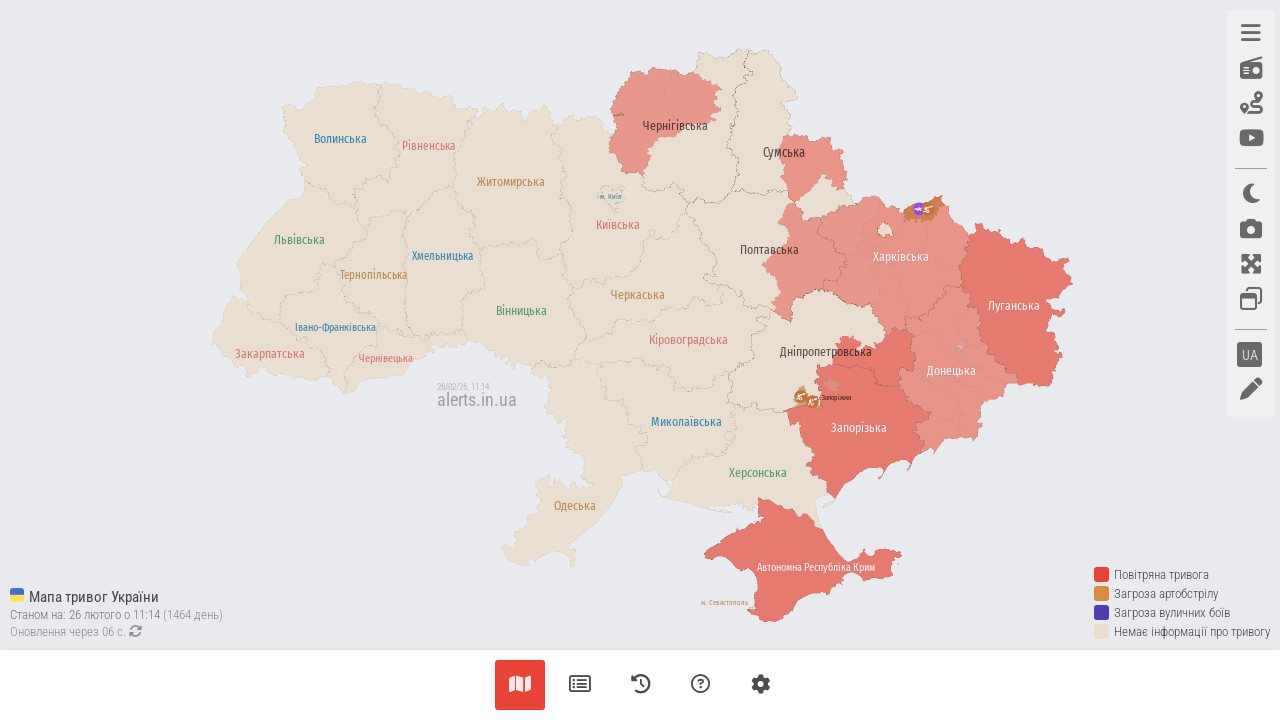

Extracted alert information for oblast: Харківська область
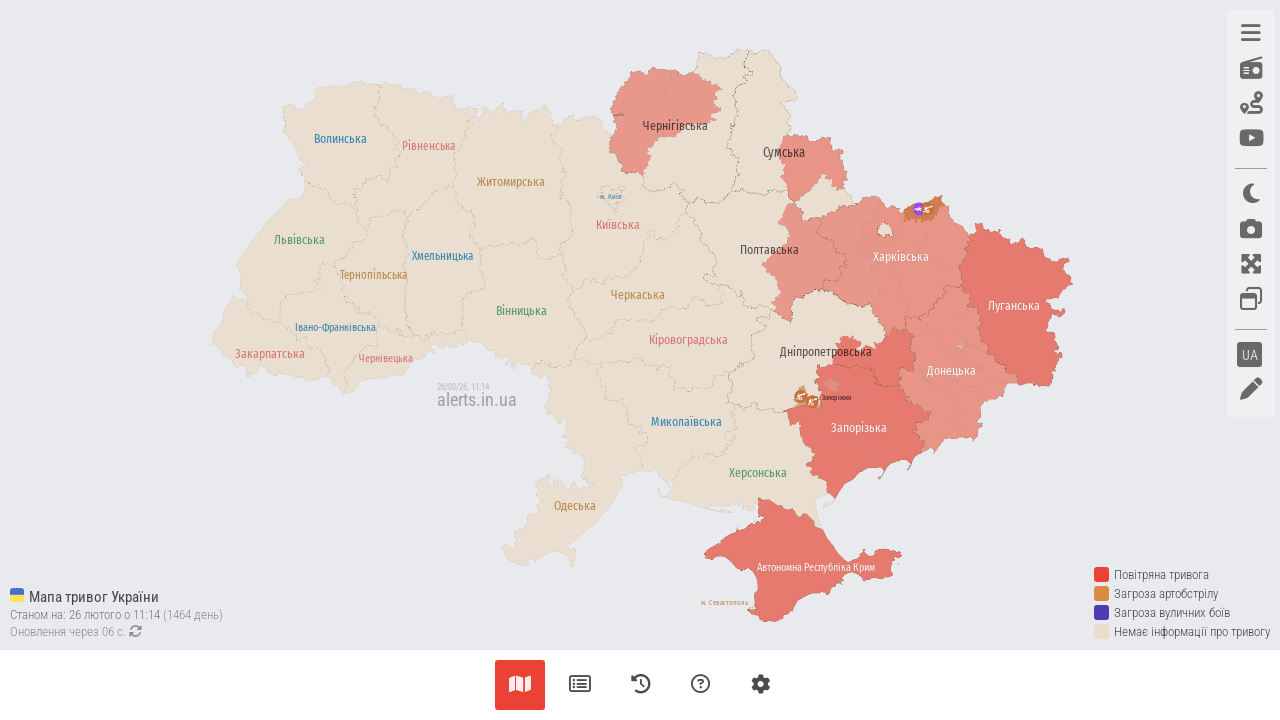

Extracted alert information for oblast: Харківська область
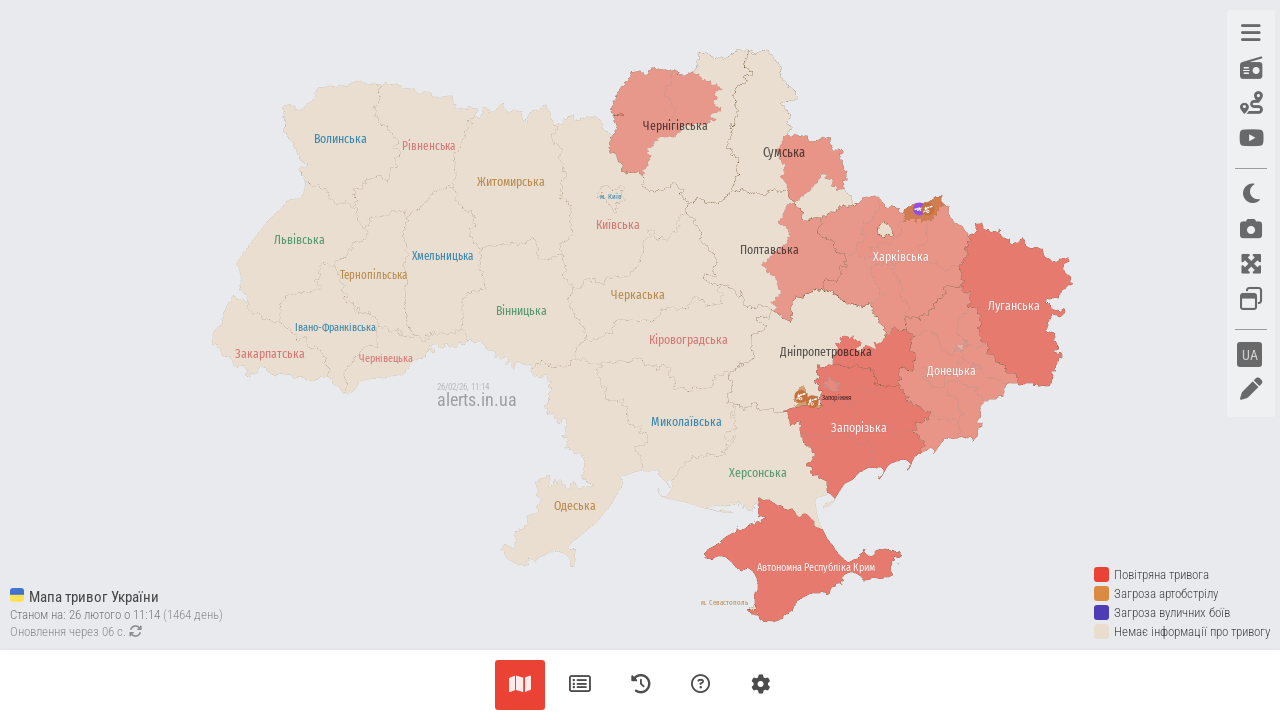

Extracted alert information for oblast: Сумська область
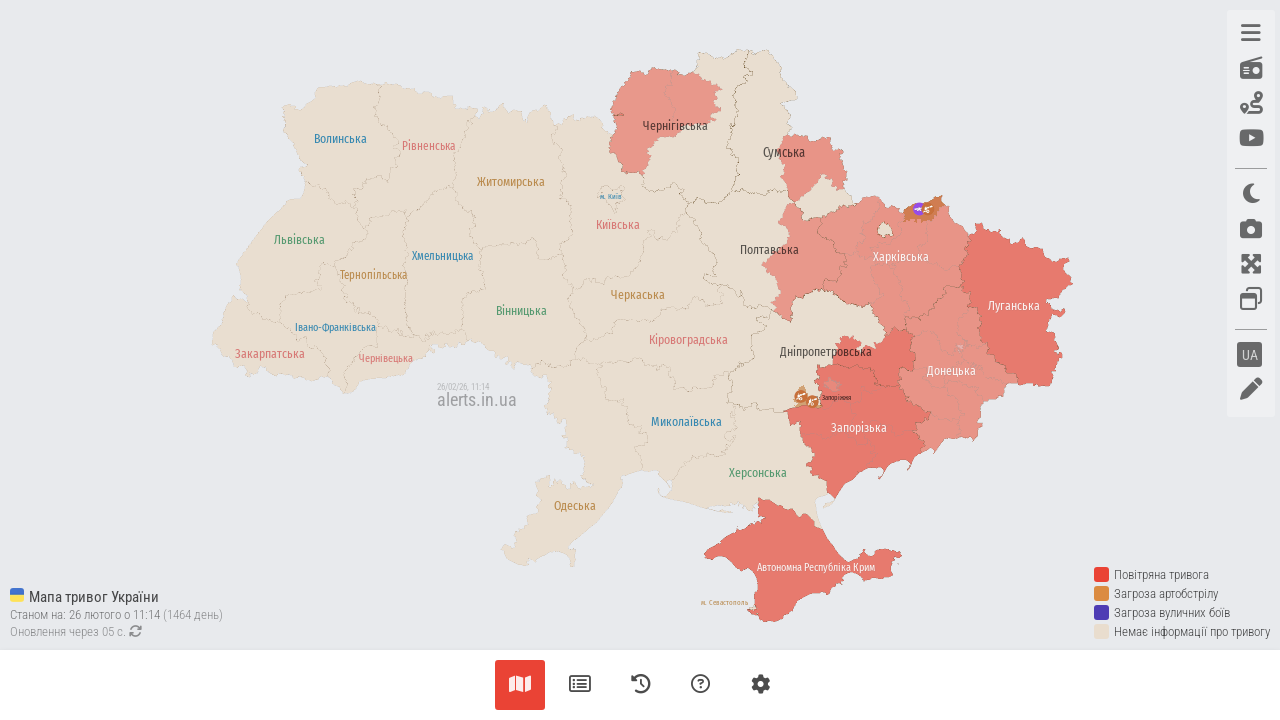

Extracted alert information for oblast: Харківська область
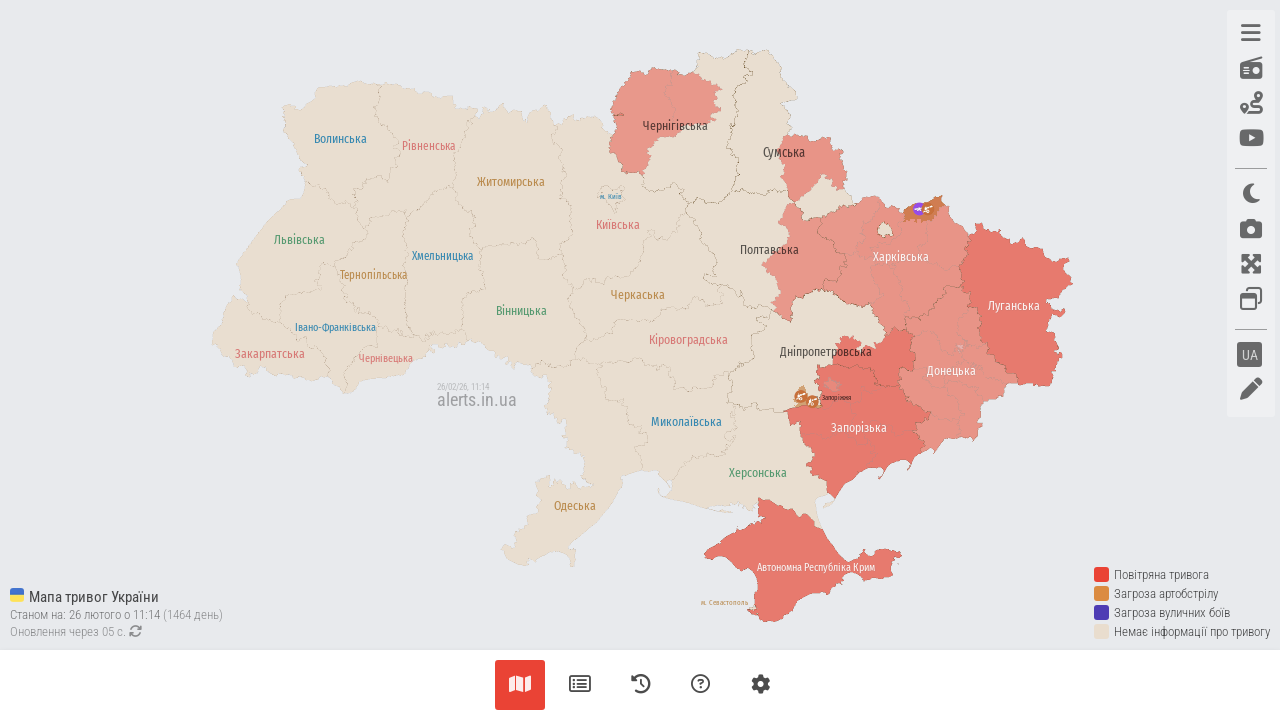

Extracted alert information for oblast: Харківська область
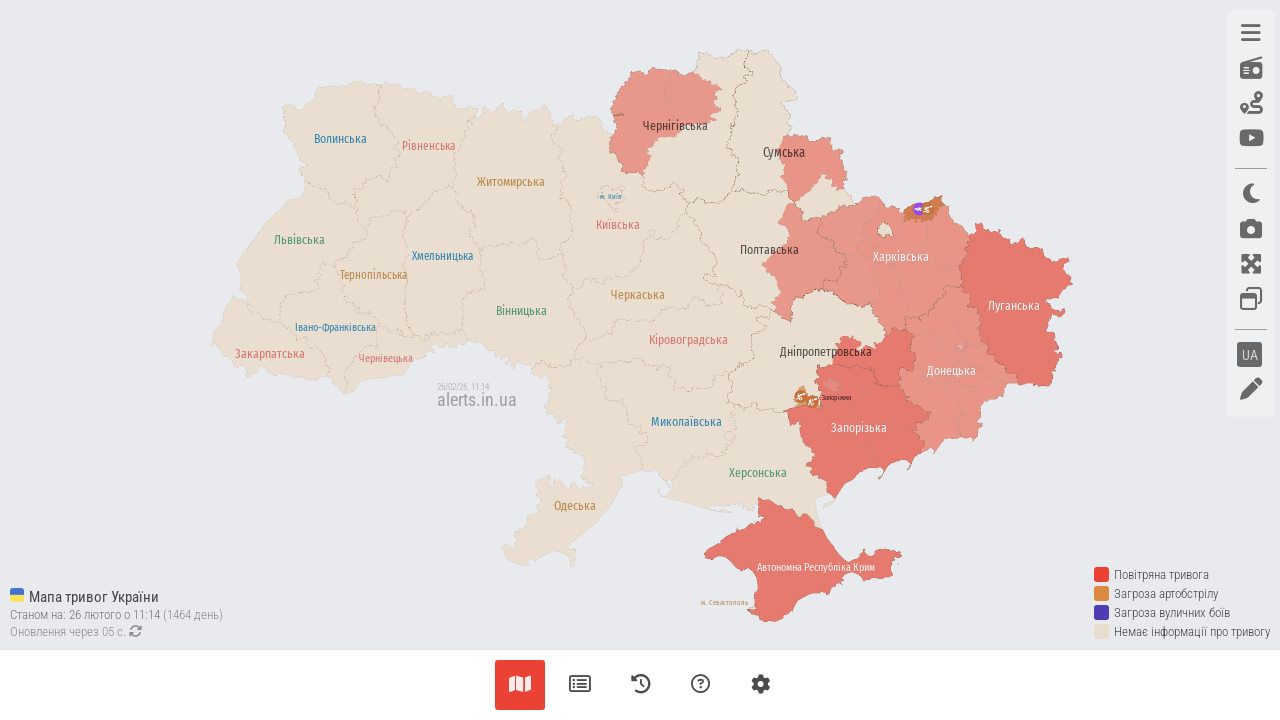

Extracted alert information for oblast: Чернігівська область
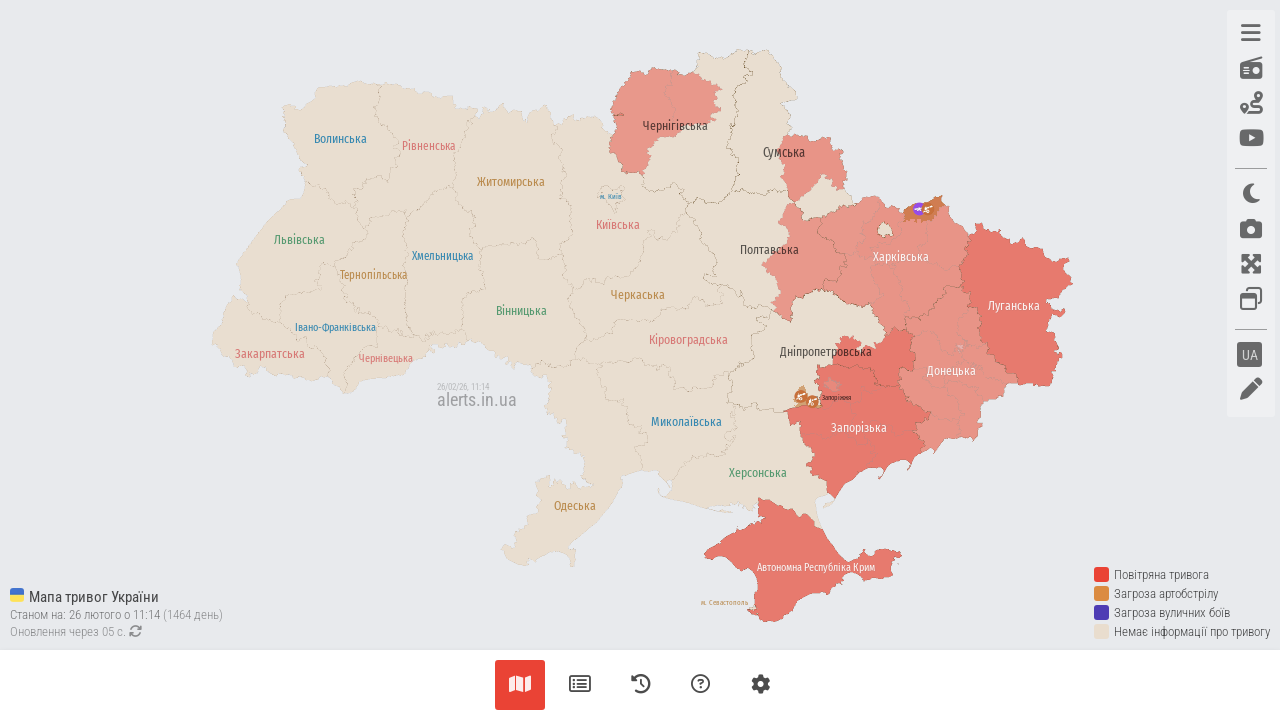

Extracted alert information for oblast: Харківська область
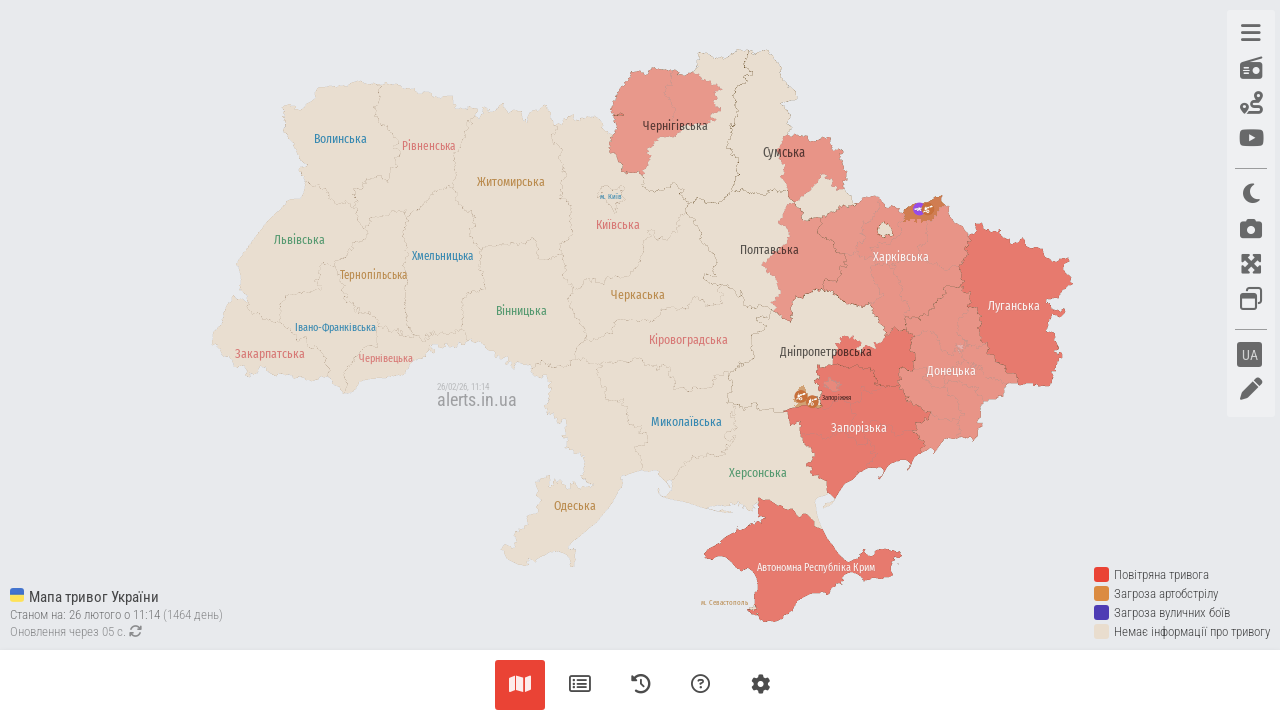

Extracted alert information for oblast: Полтавська область
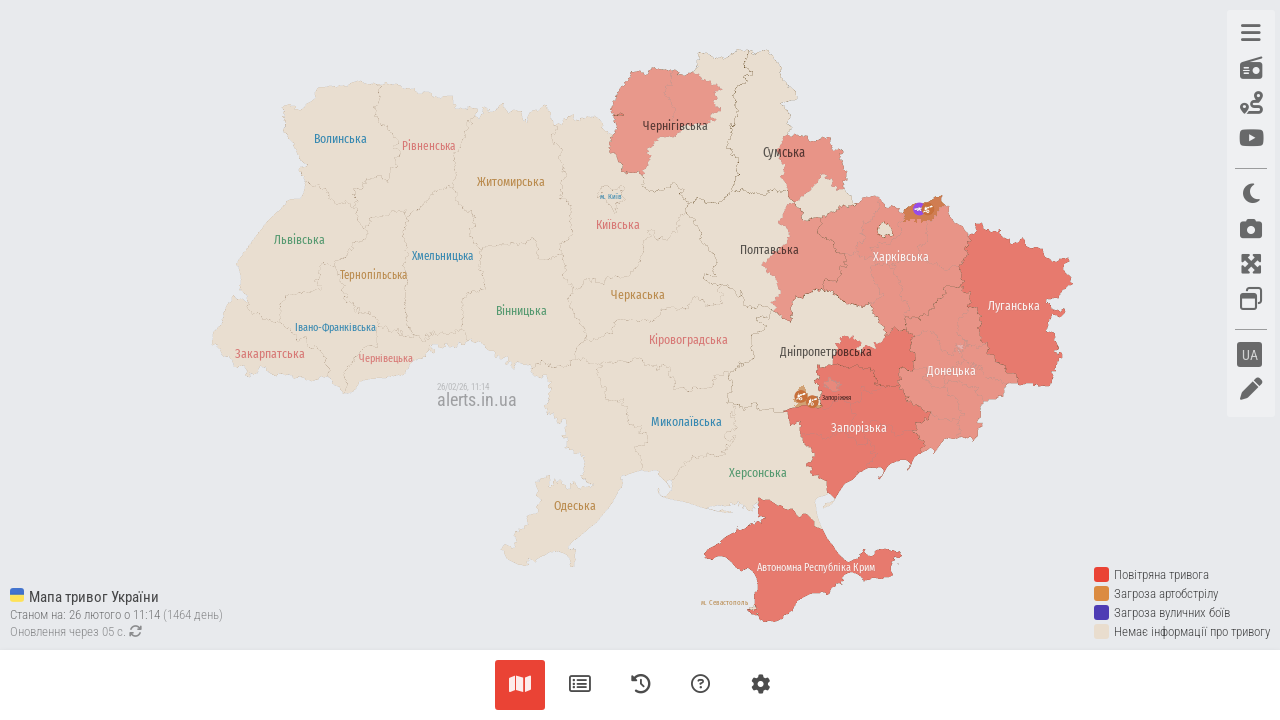

Extracted alert information for oblast: Чернігівська область
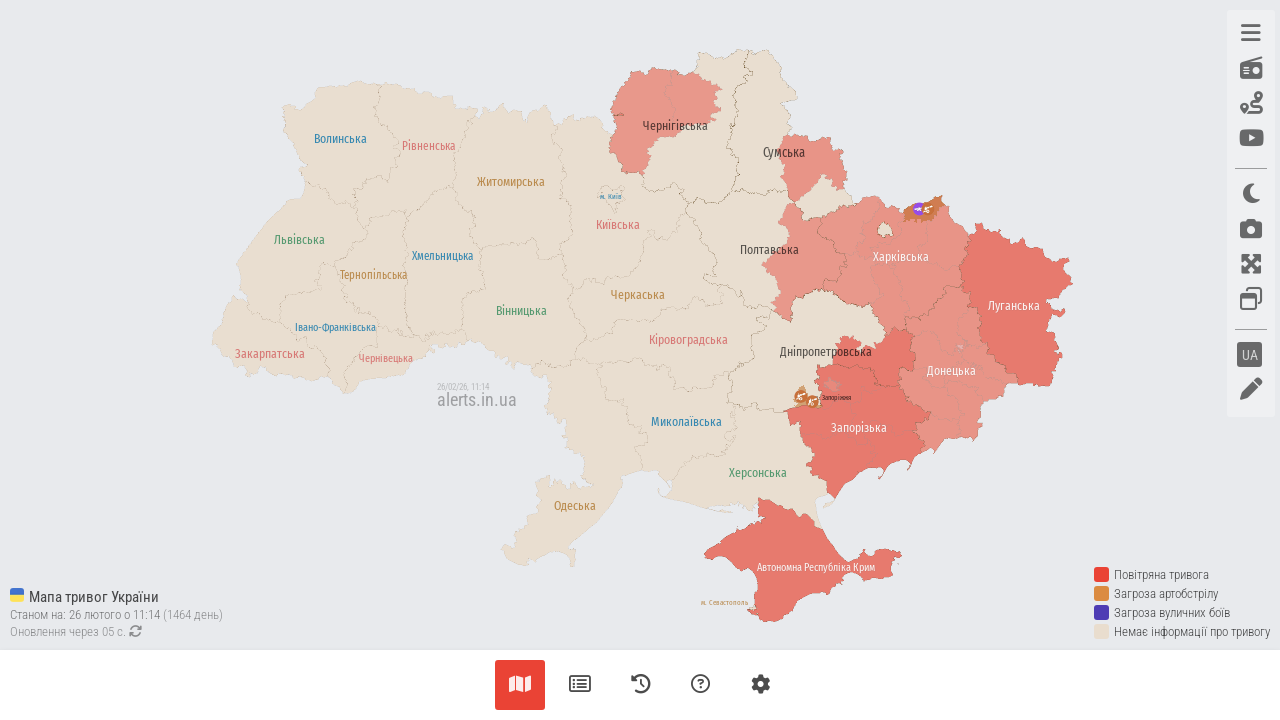

Extracted alert information for oblast: Харківська область
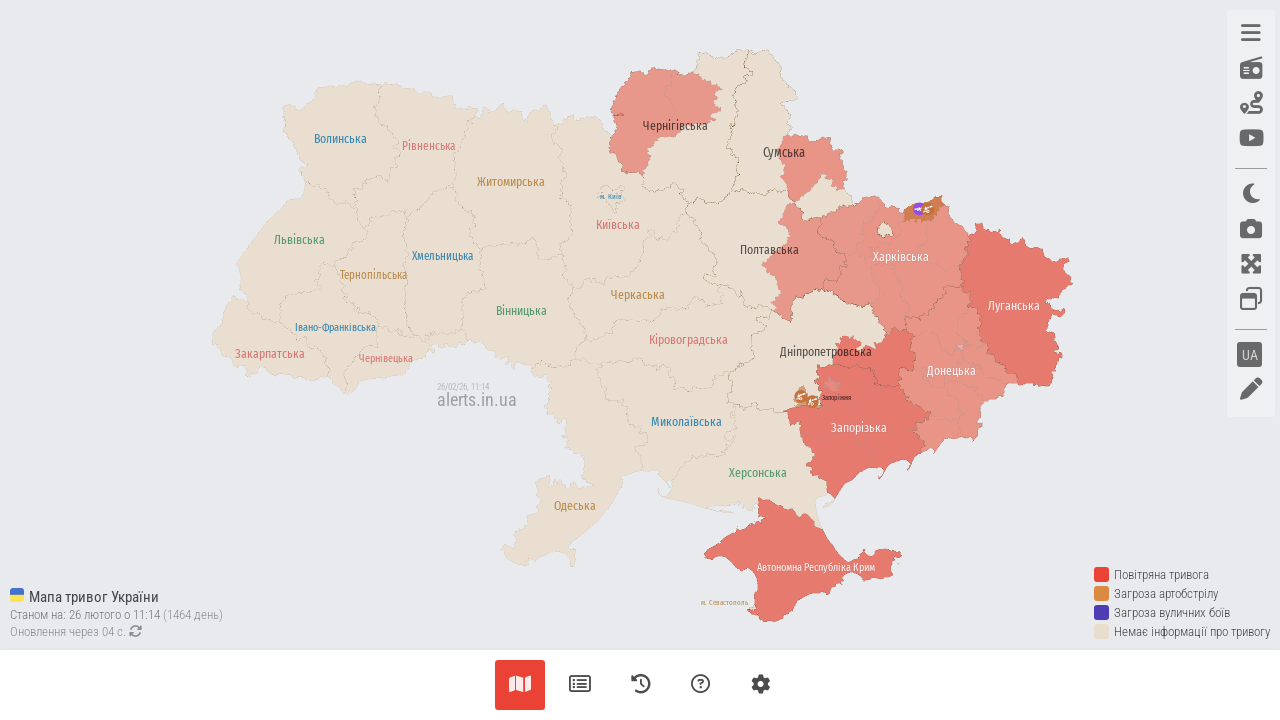

Extracted alert information for oblast: Дніпропетровська область
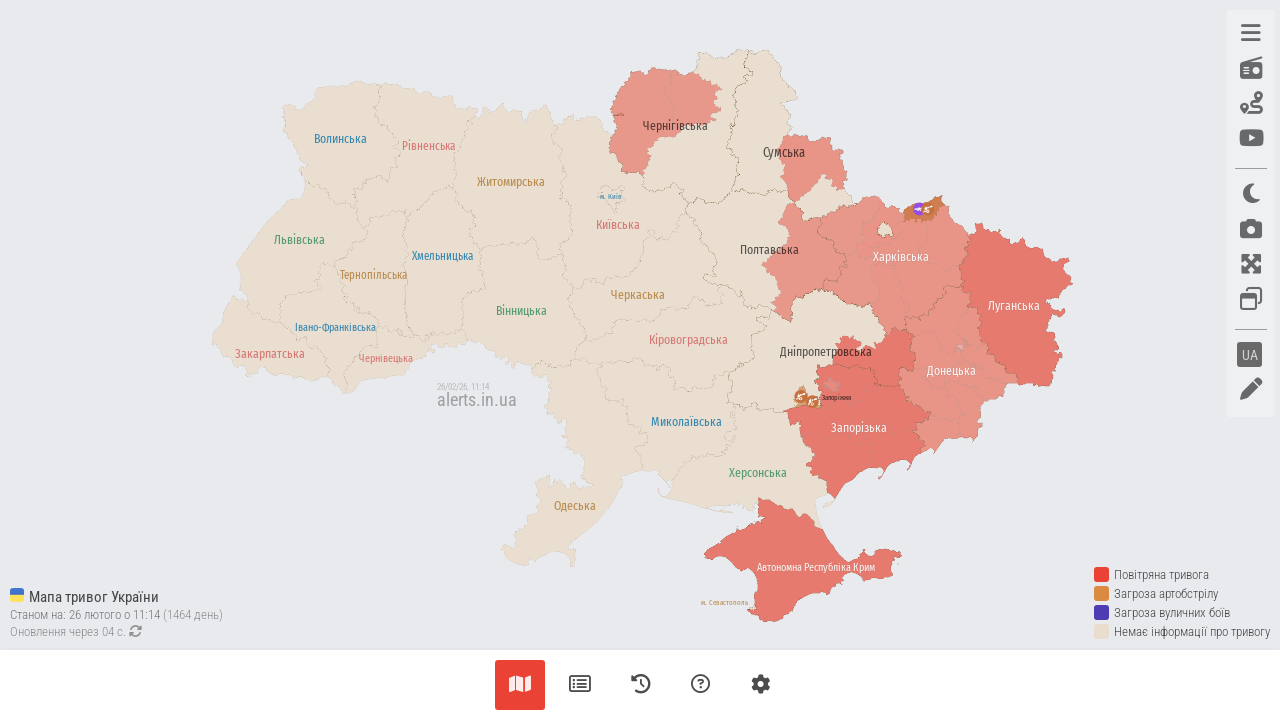

Extracted alert information for oblast: Дніпропетровська область
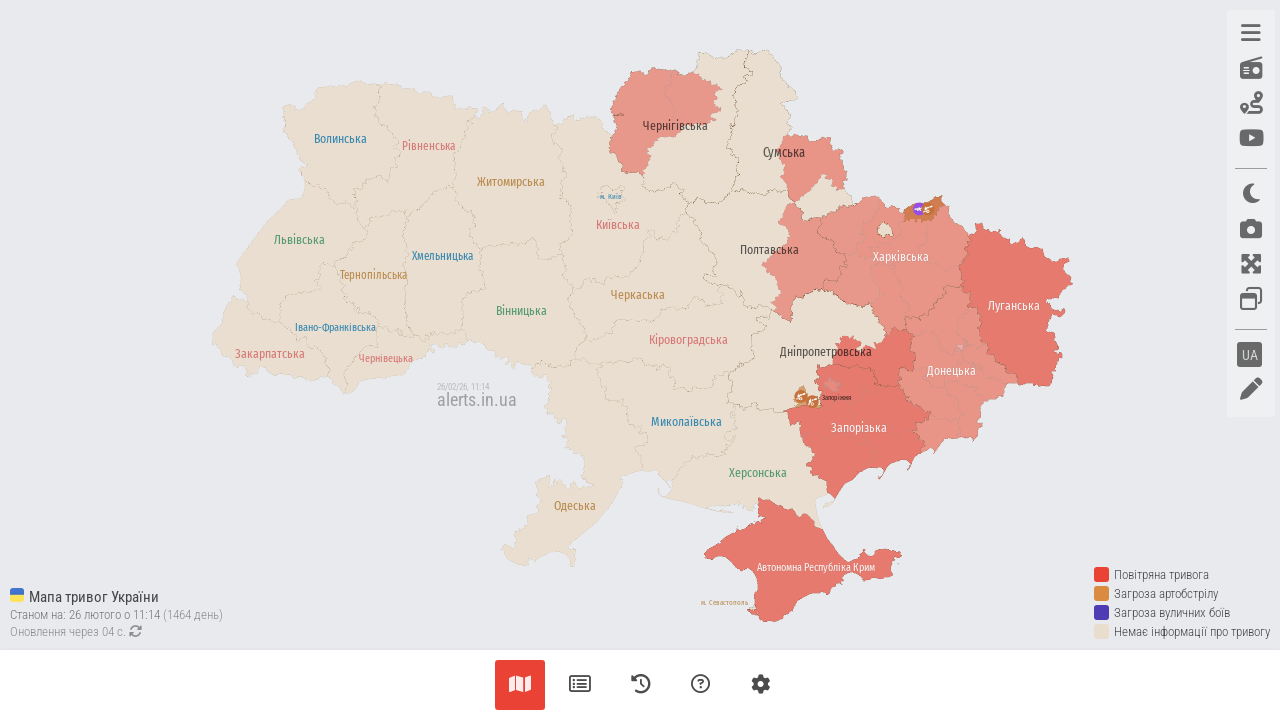

Extracted alert information for oblast: Дніпропетровська область
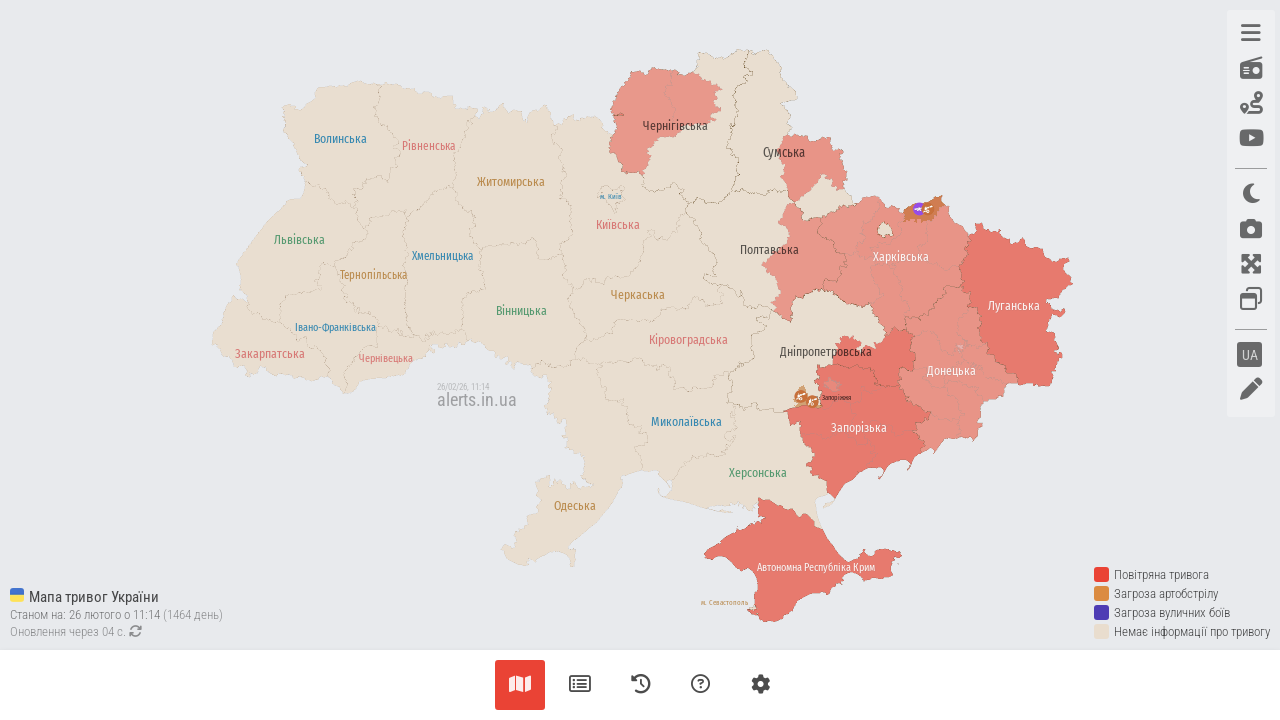

Extracted alert information for oblast: None
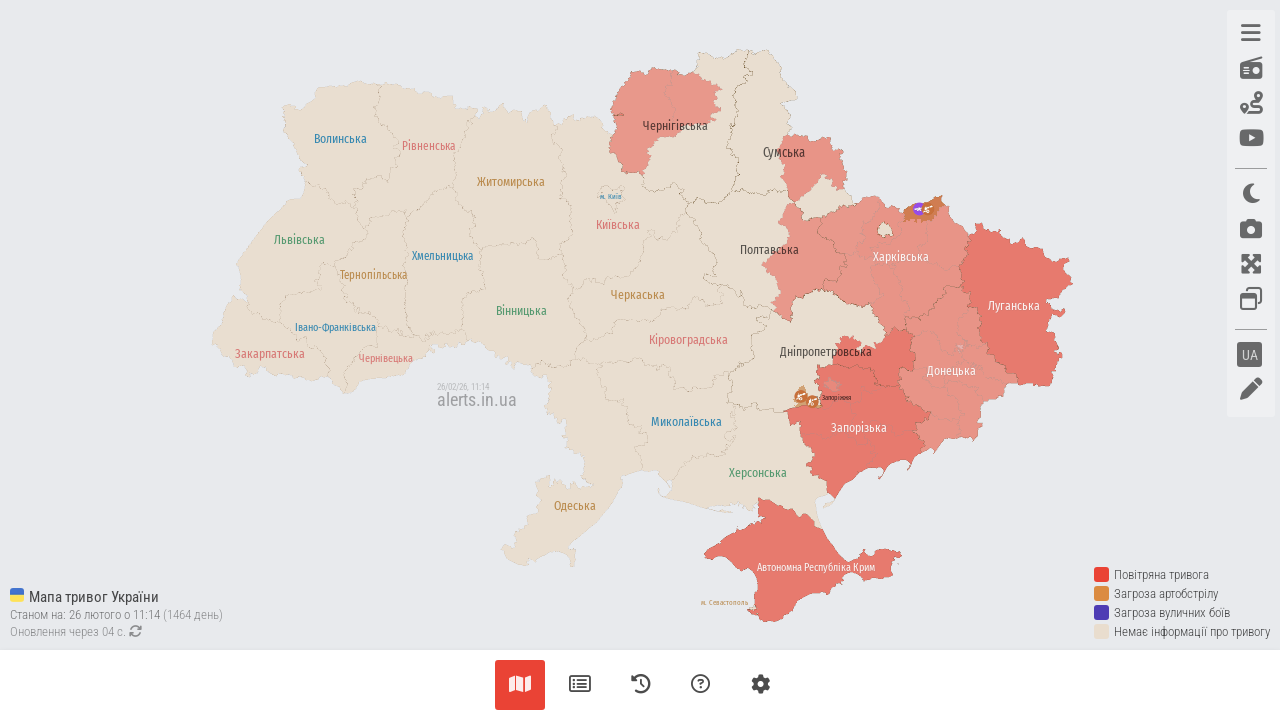

Extracted alert information for oblast: None
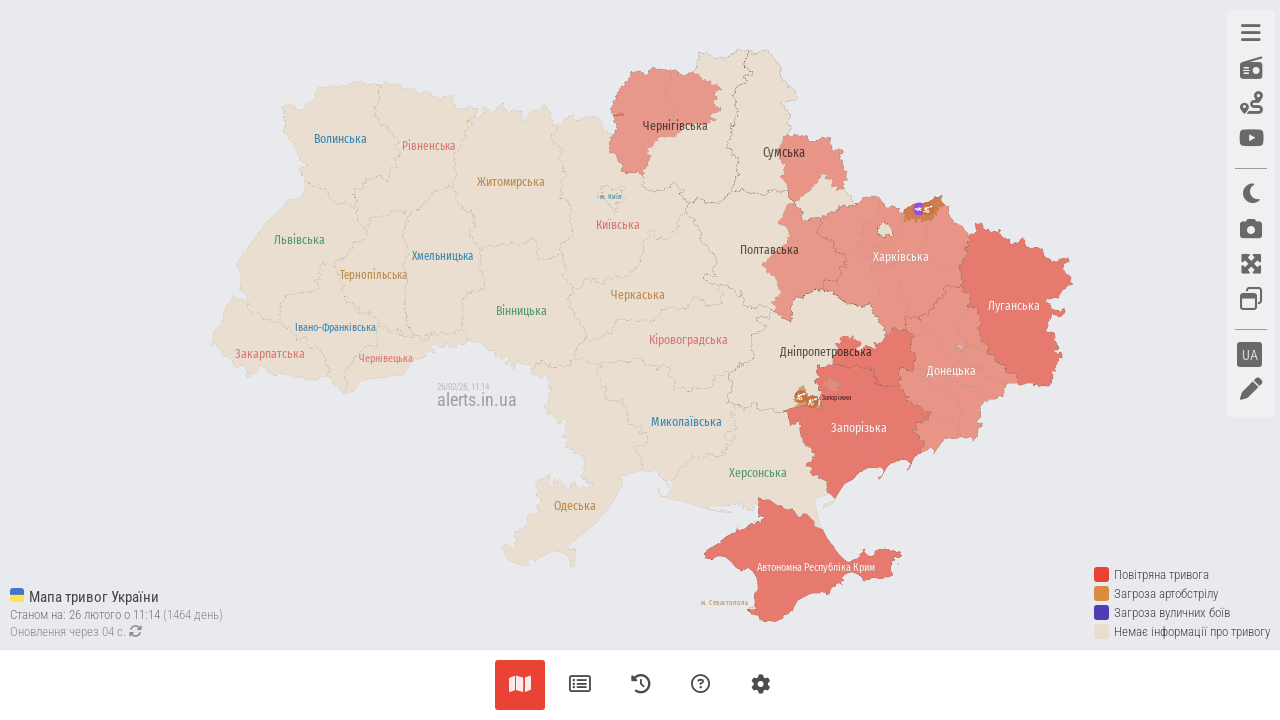

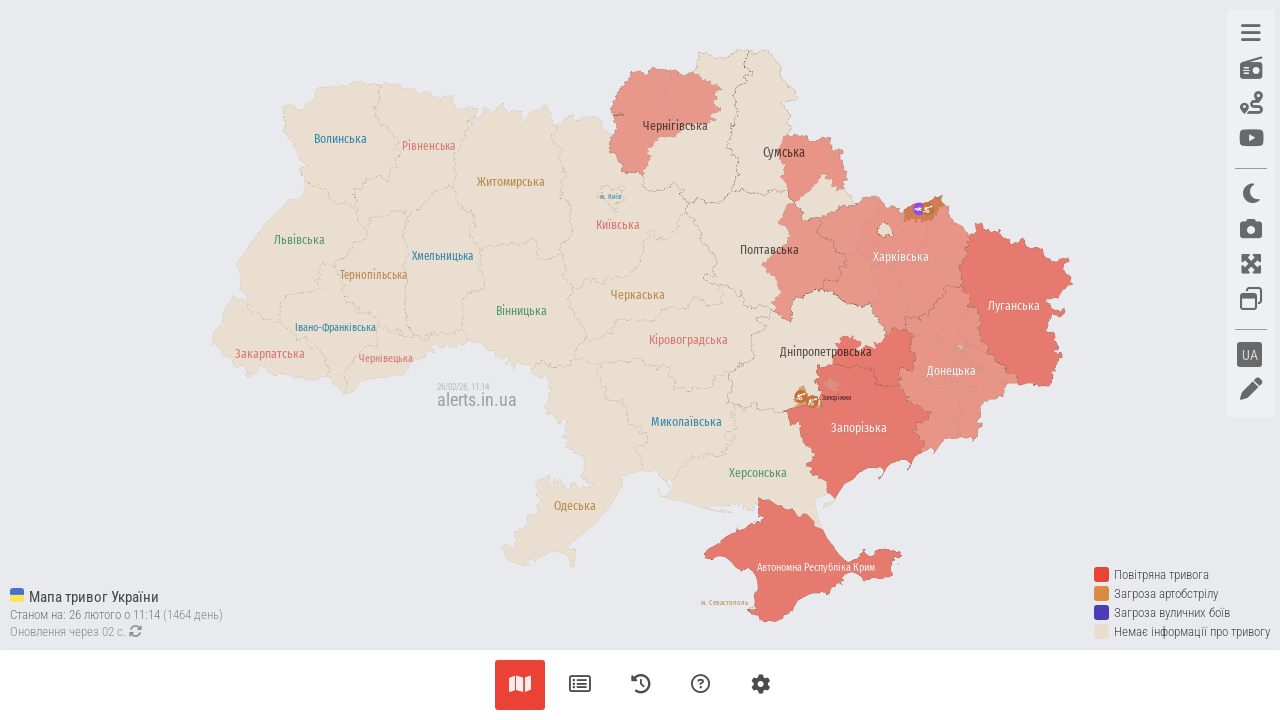